Tests the disappearing elements page by refreshing the page 10 times and checking whether the Gallery element appears or disappears on each refresh, verifying the dynamic behavior of page elements.

Starting URL: https://the-internet.herokuapp.com/disappearing_elements

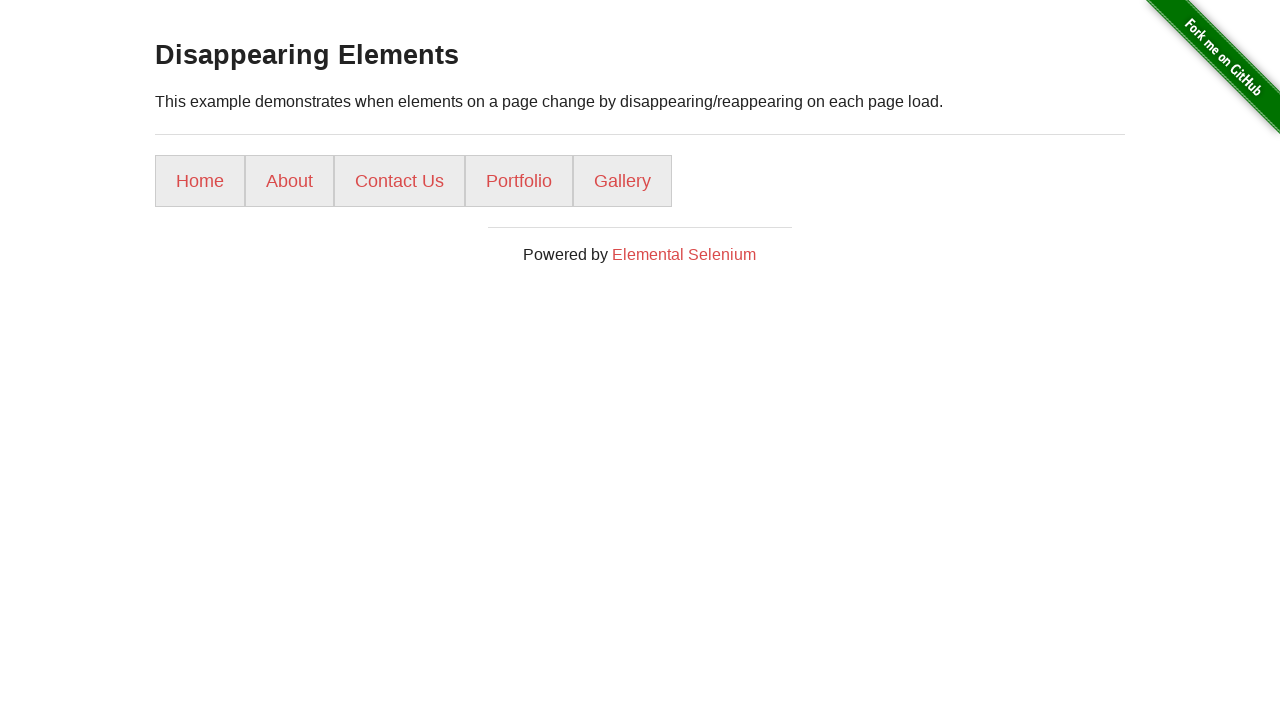

Located Gallery element on refresh iteration 1
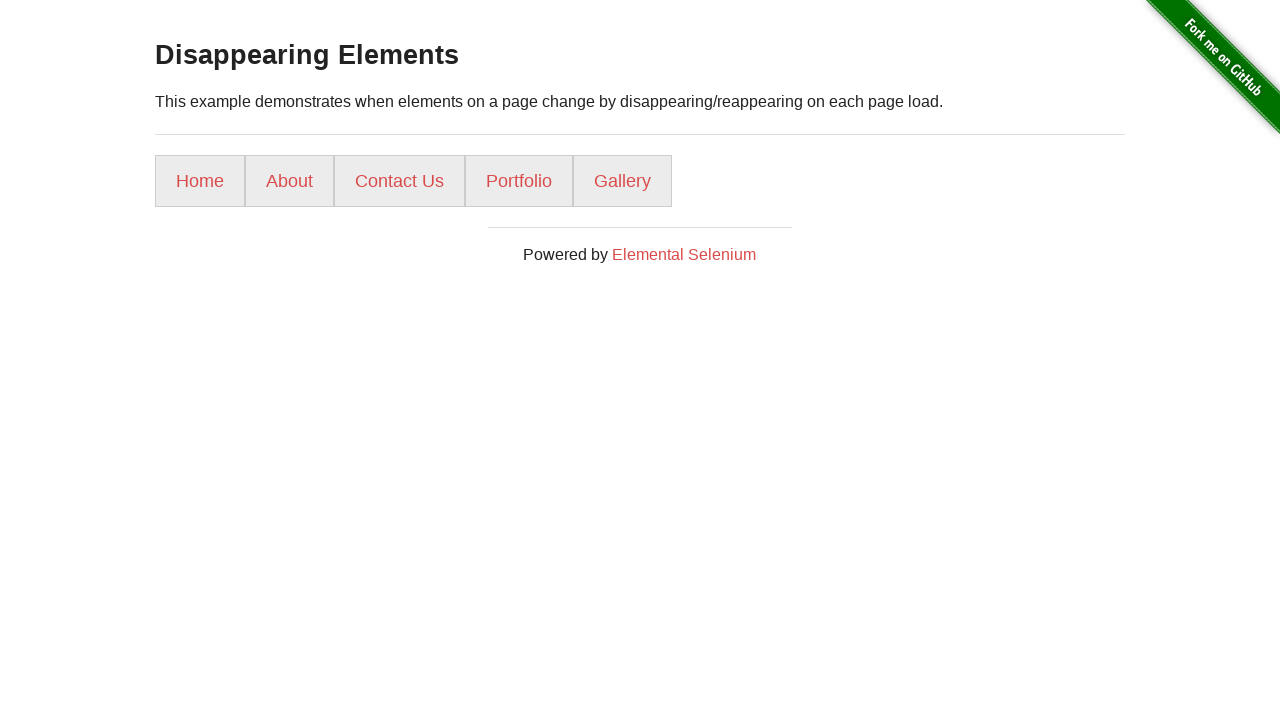

Gallery element is visible on refresh iteration 1
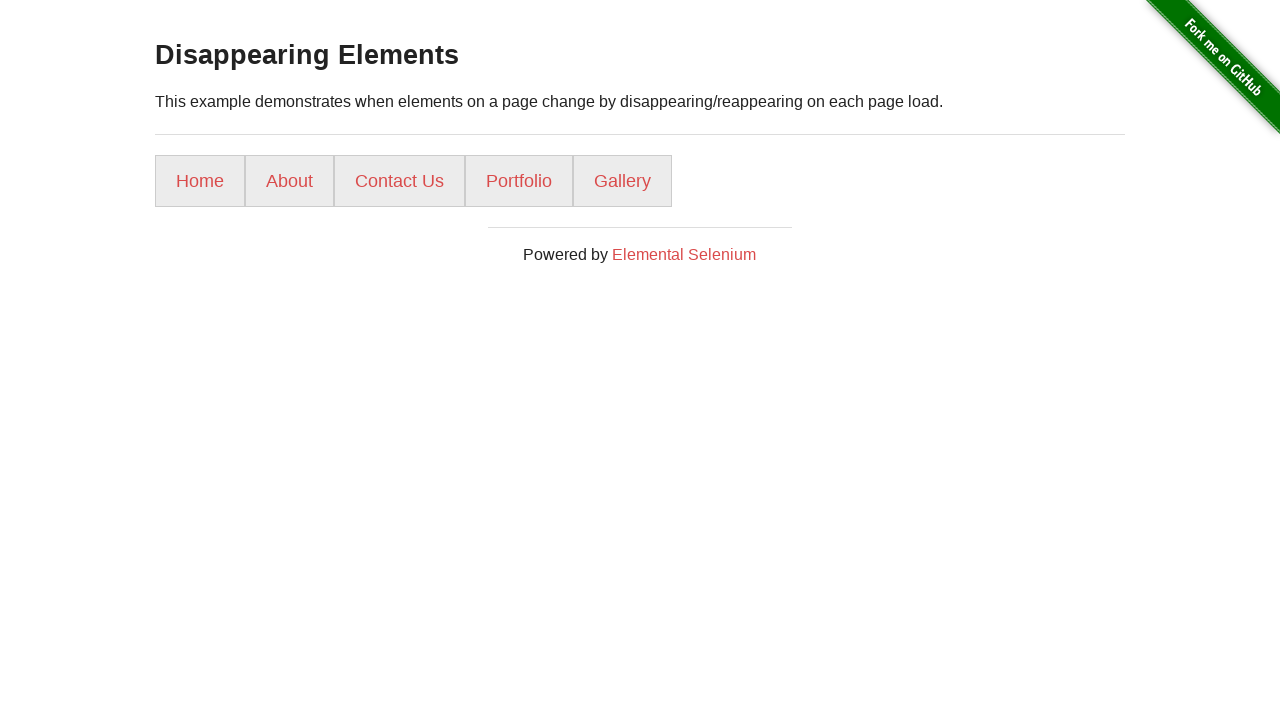

Page reloaded on iteration 1
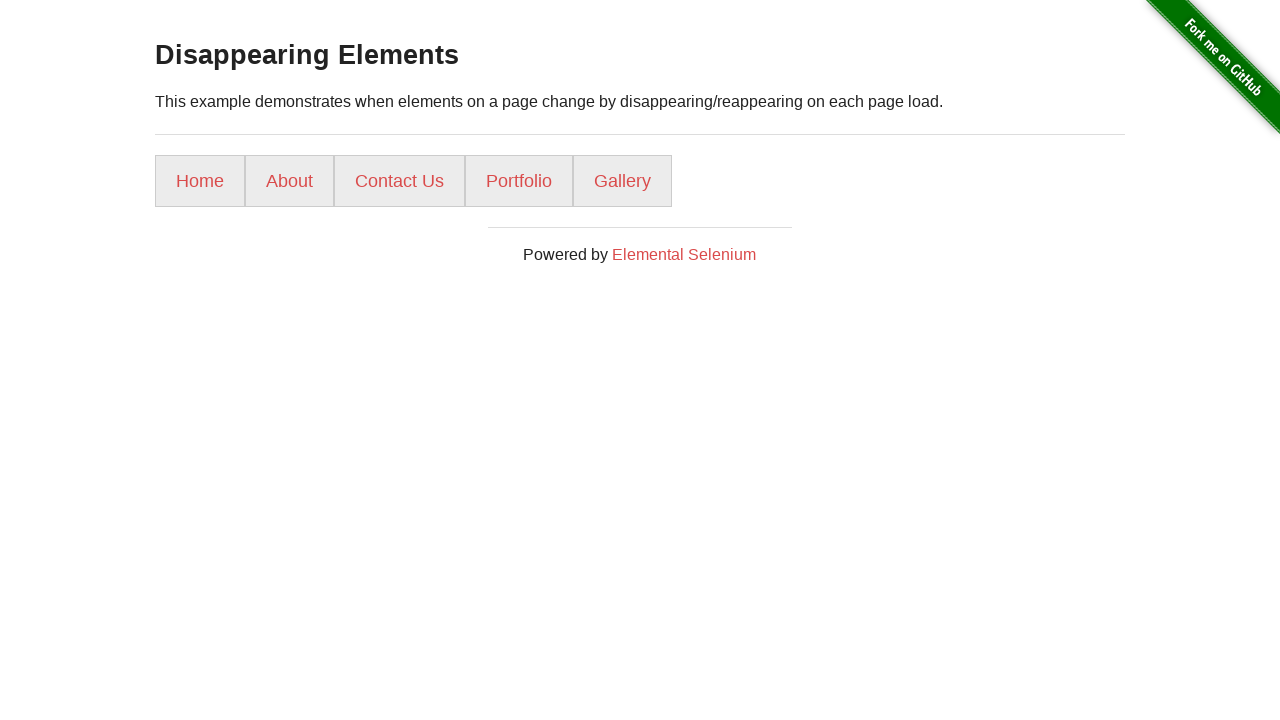

Page loaded and stabilized on iteration 1
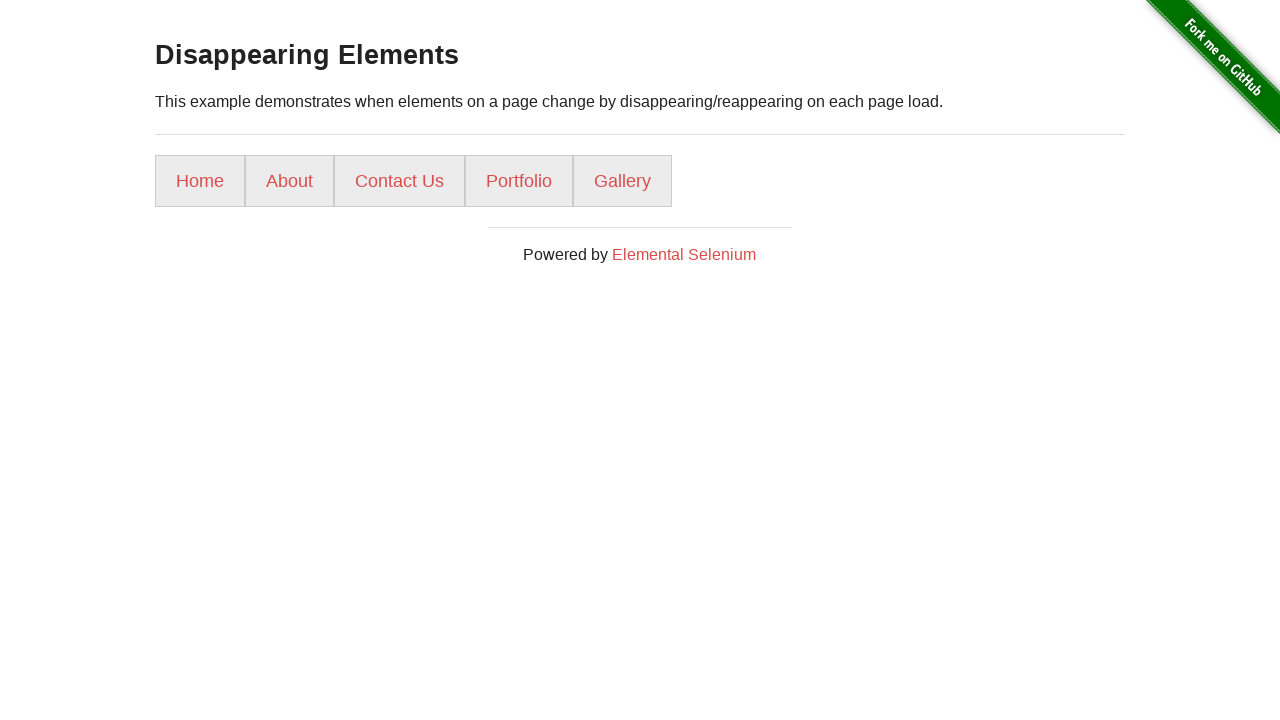

Located Gallery element on refresh iteration 2
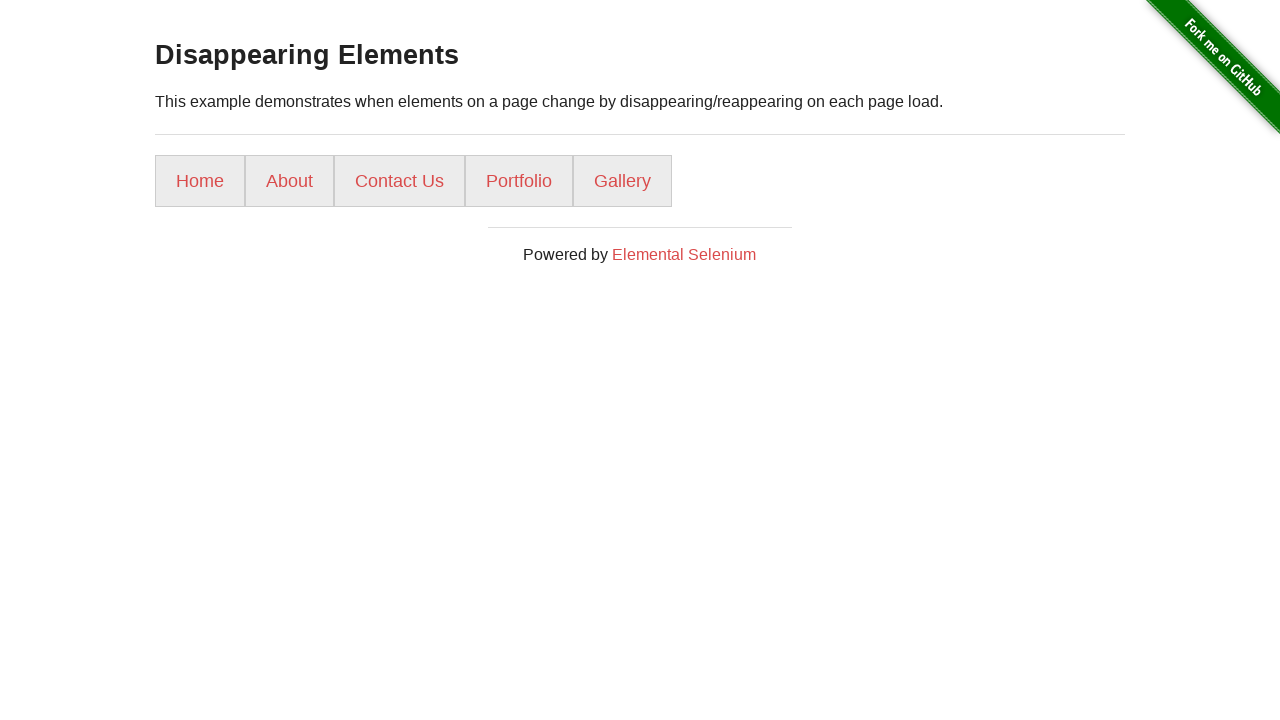

Gallery element is visible on refresh iteration 2
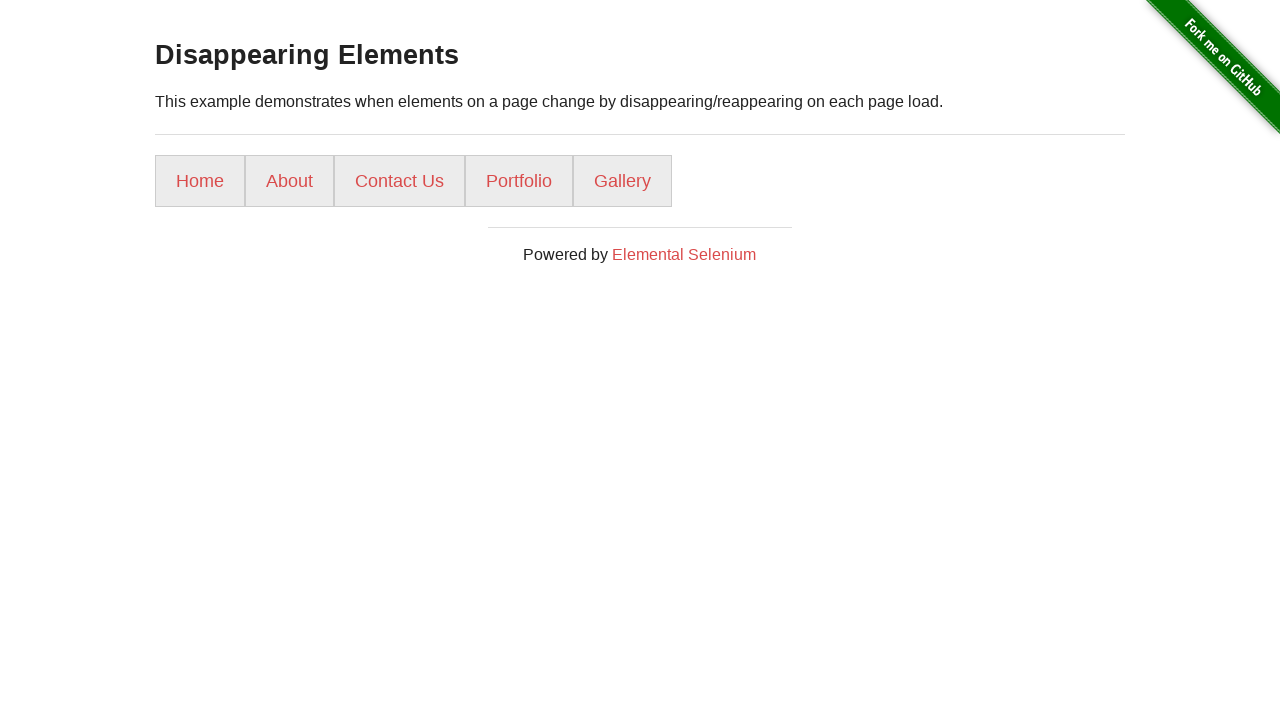

Page reloaded on iteration 2
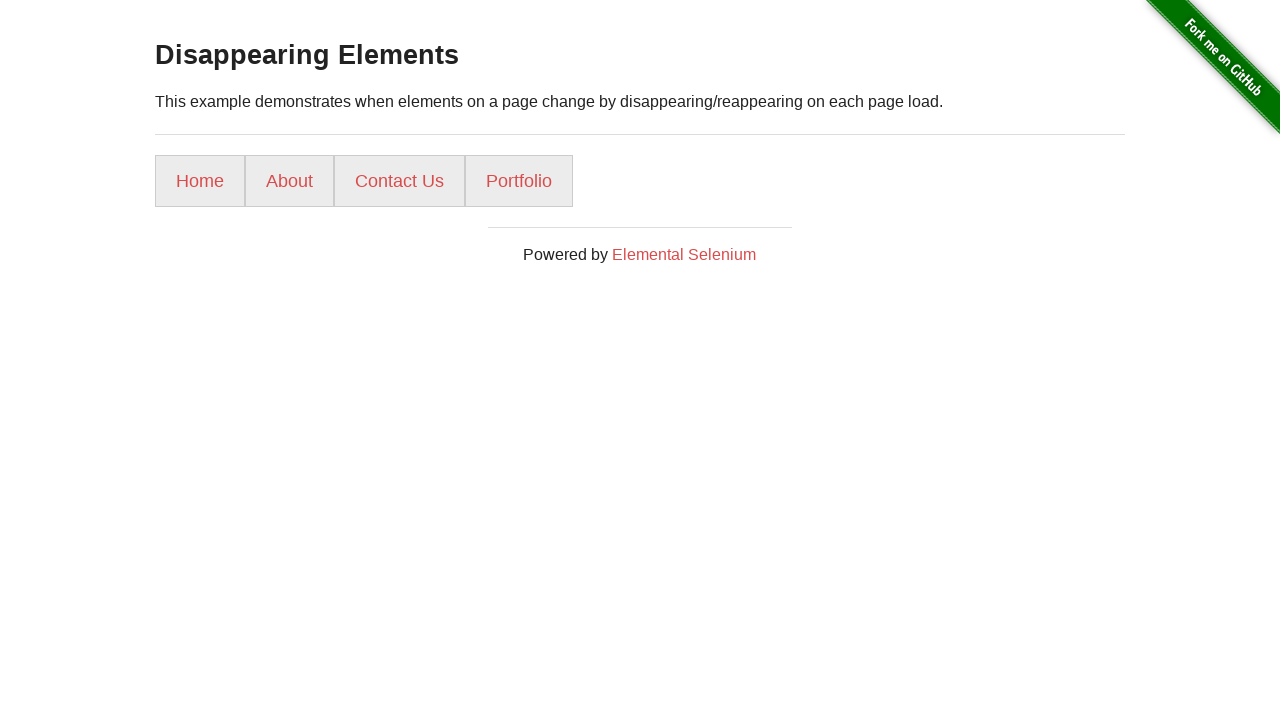

Page loaded and stabilized on iteration 2
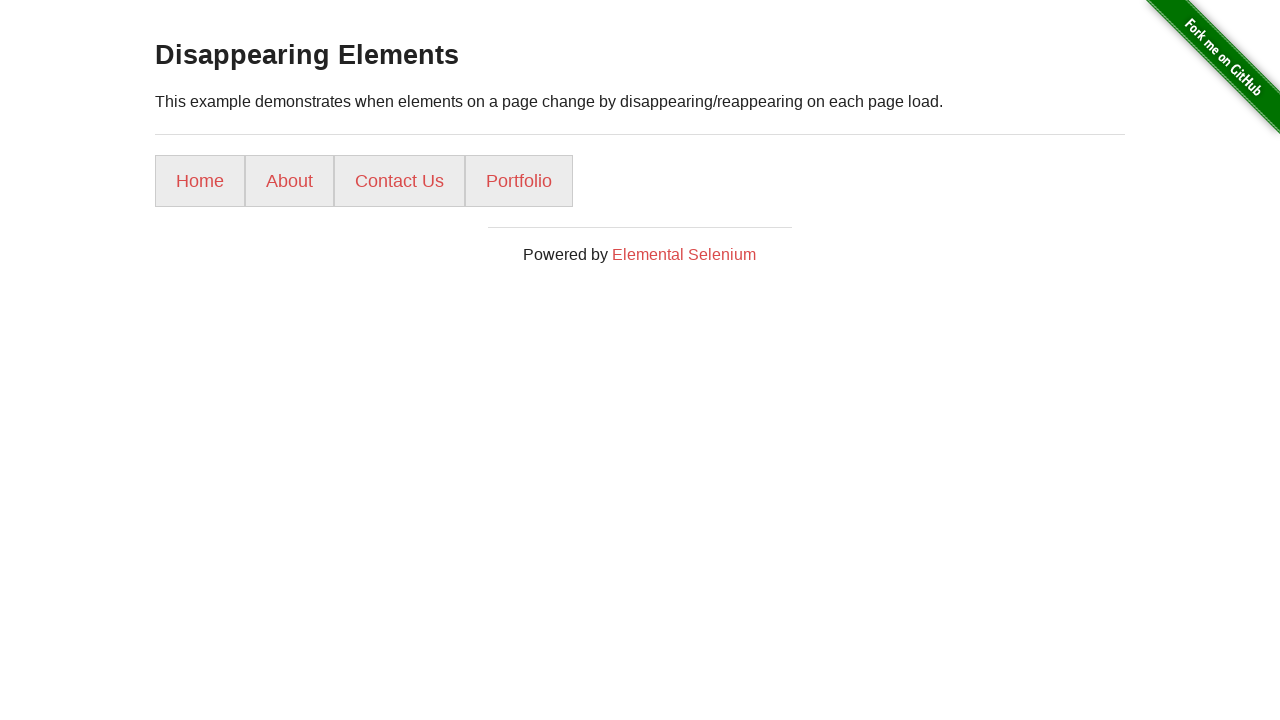

Located Gallery element on refresh iteration 3
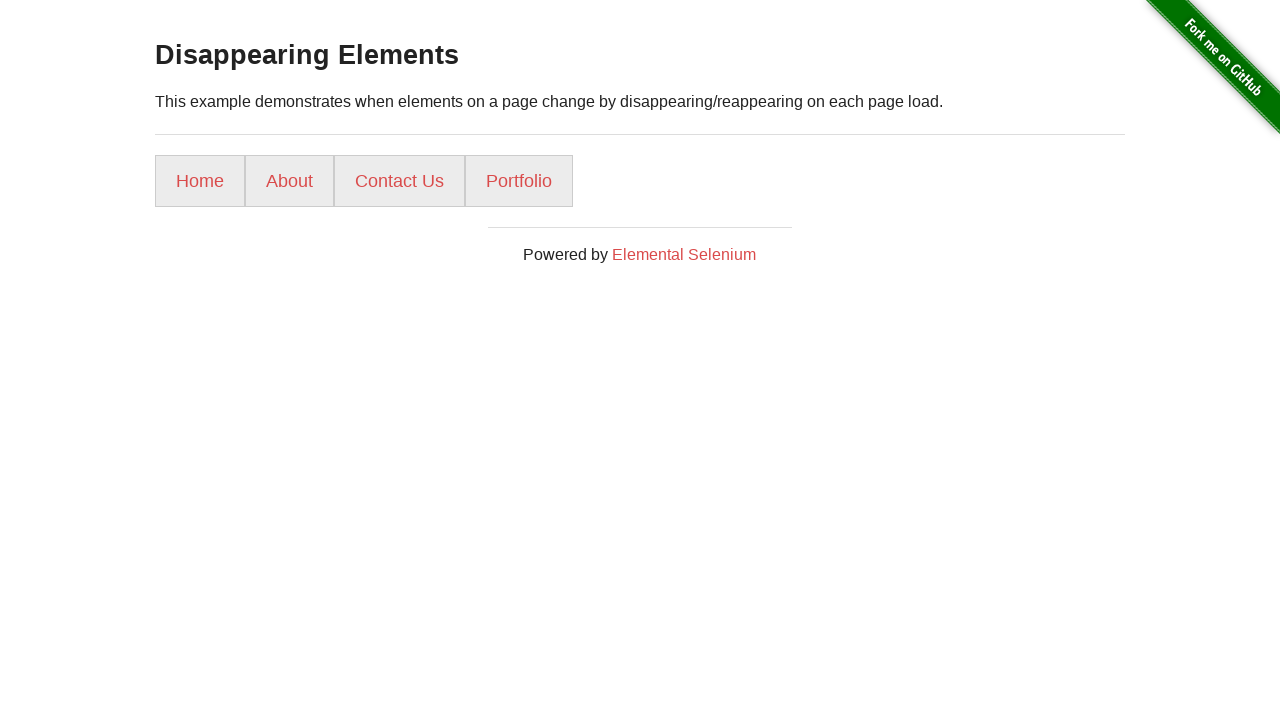

Gallery element is not visible on refresh iteration 3
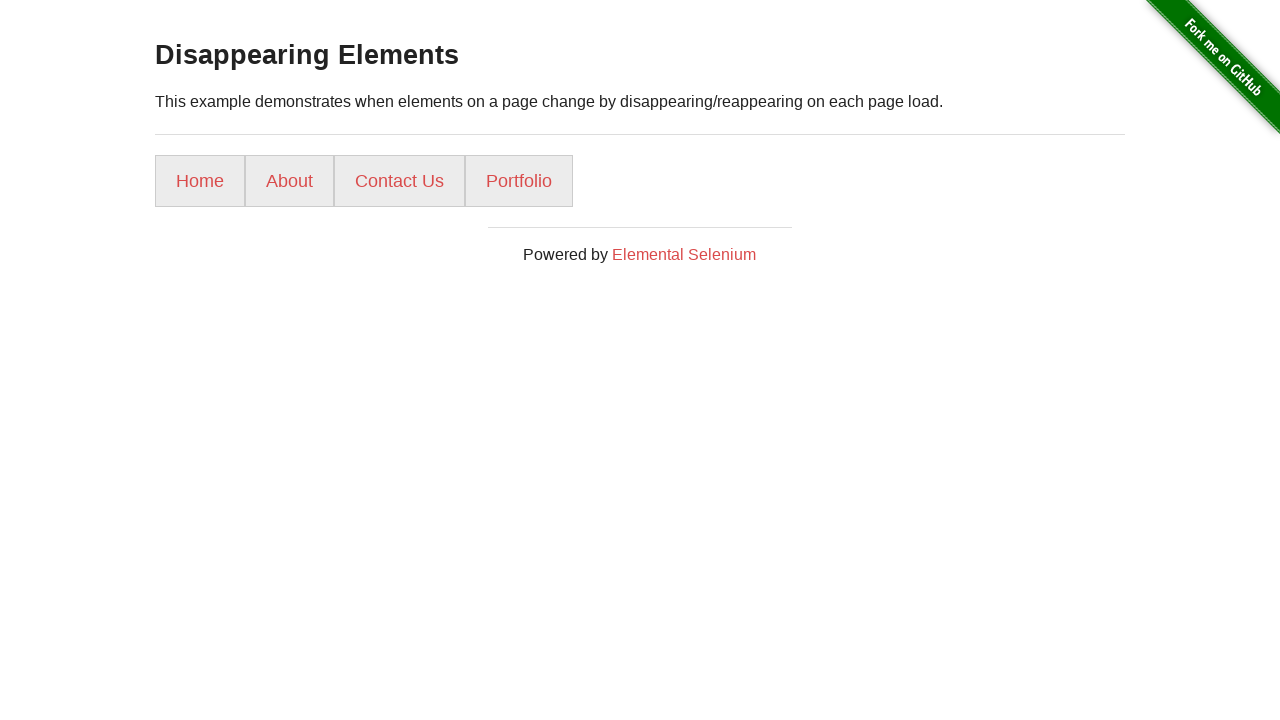

Page reloaded on iteration 3
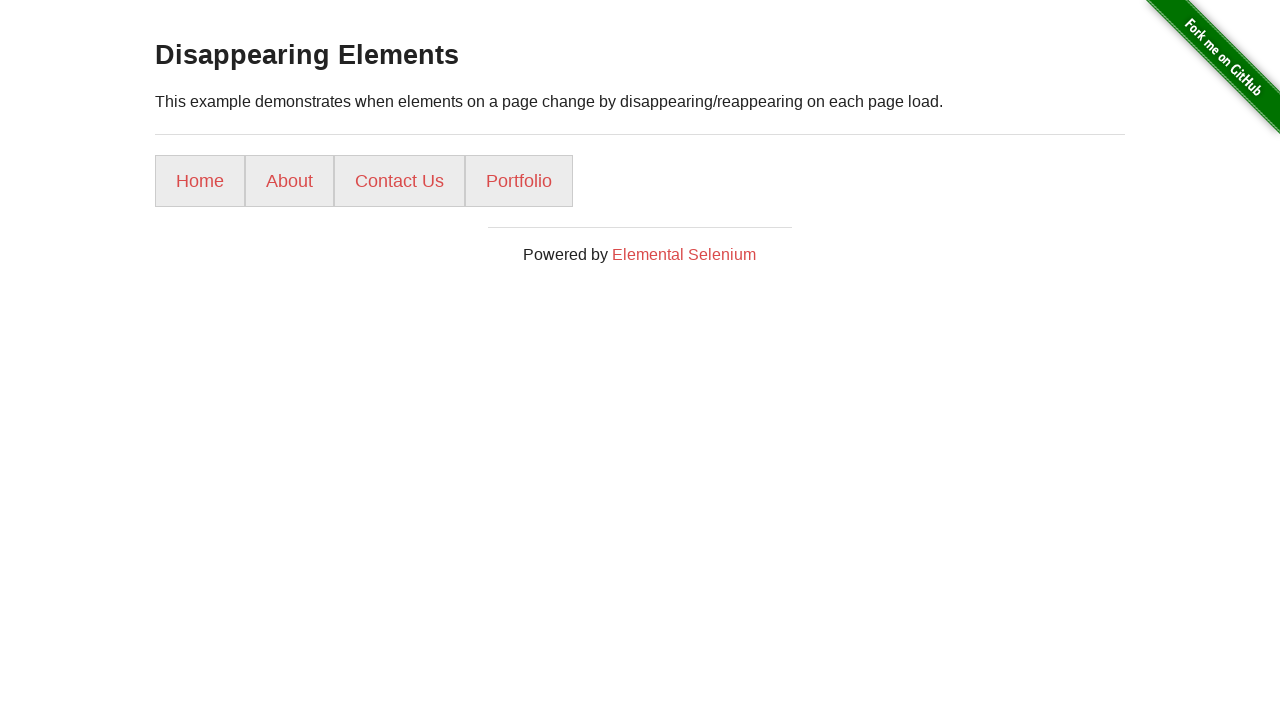

Page loaded and stabilized on iteration 3
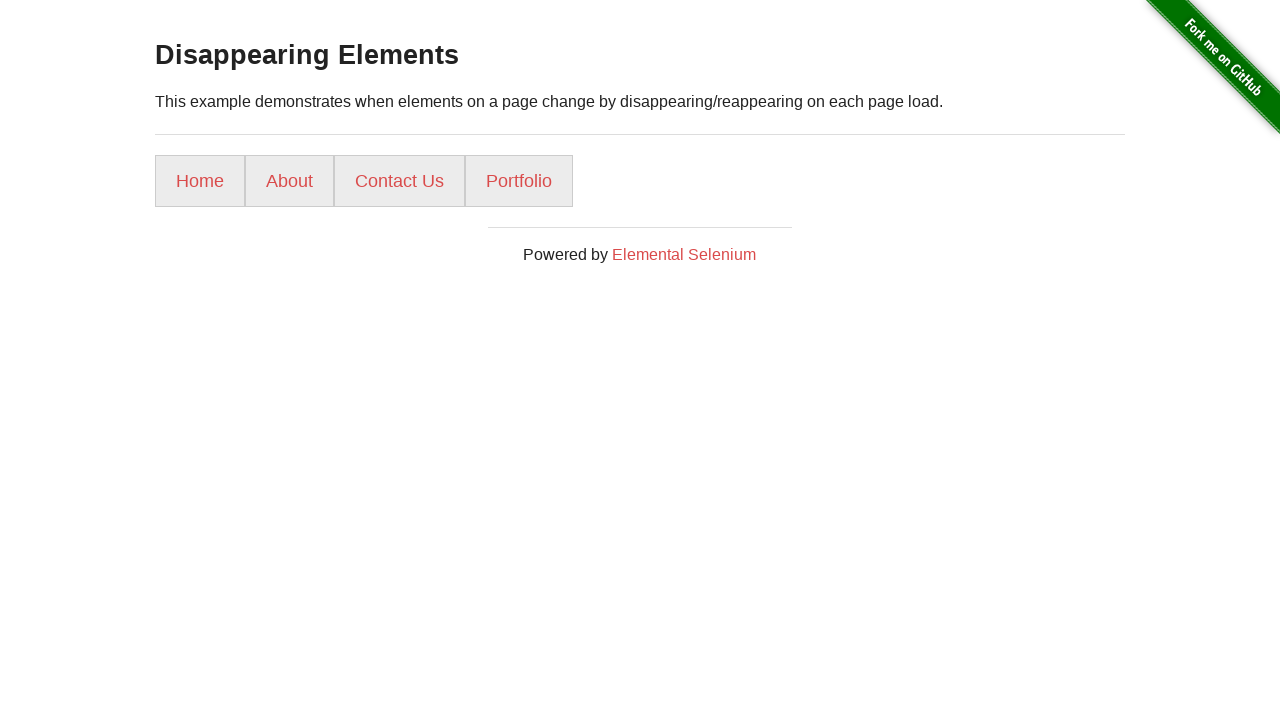

Located Gallery element on refresh iteration 4
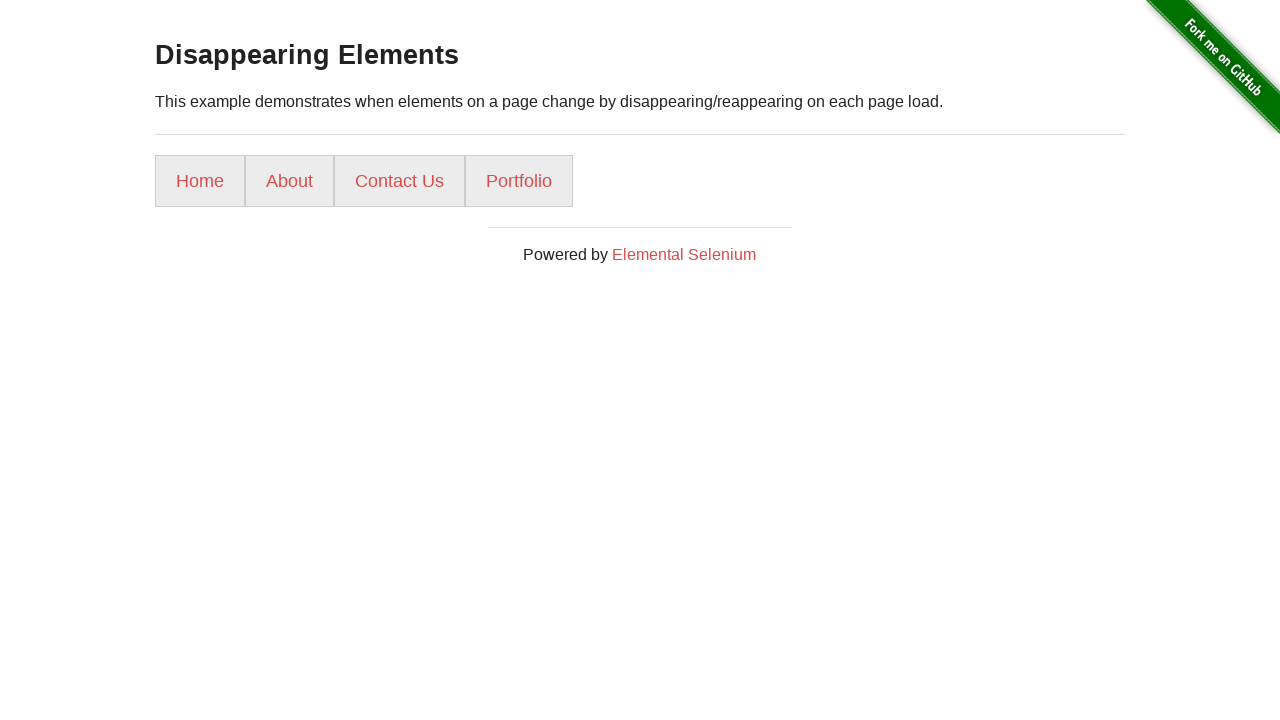

Gallery element is not visible on refresh iteration 4
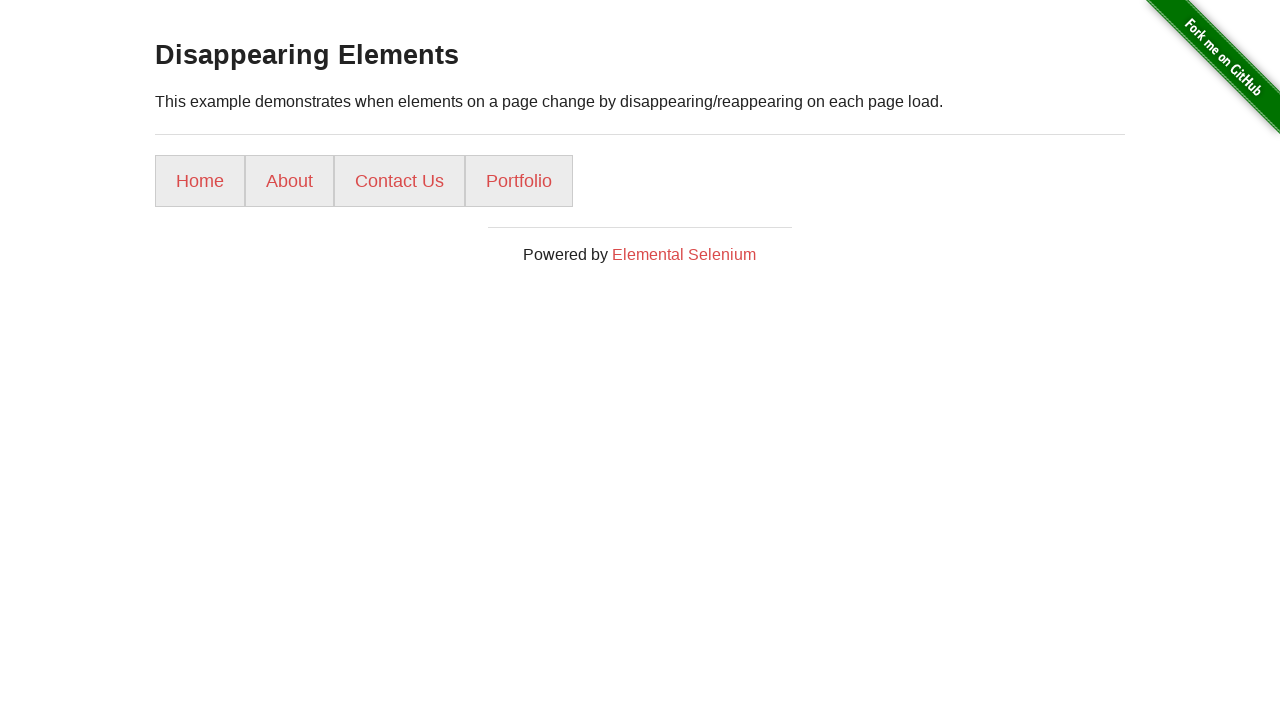

Page reloaded on iteration 4
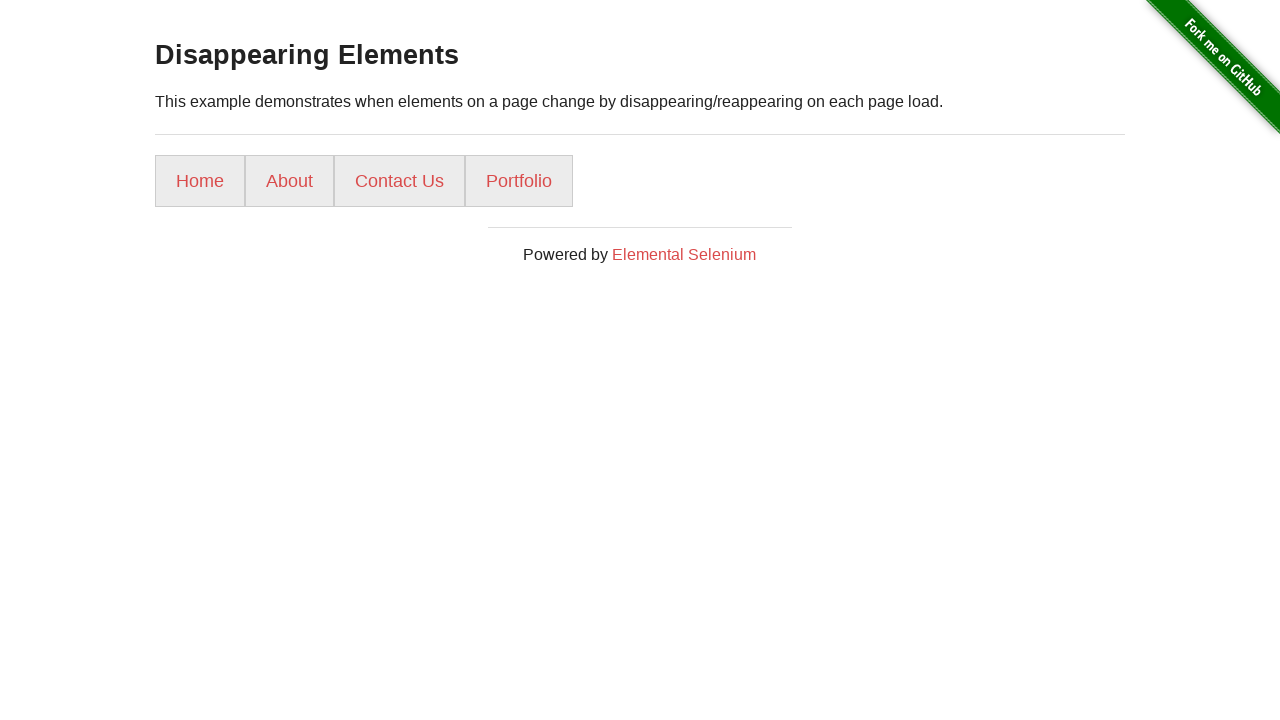

Page loaded and stabilized on iteration 4
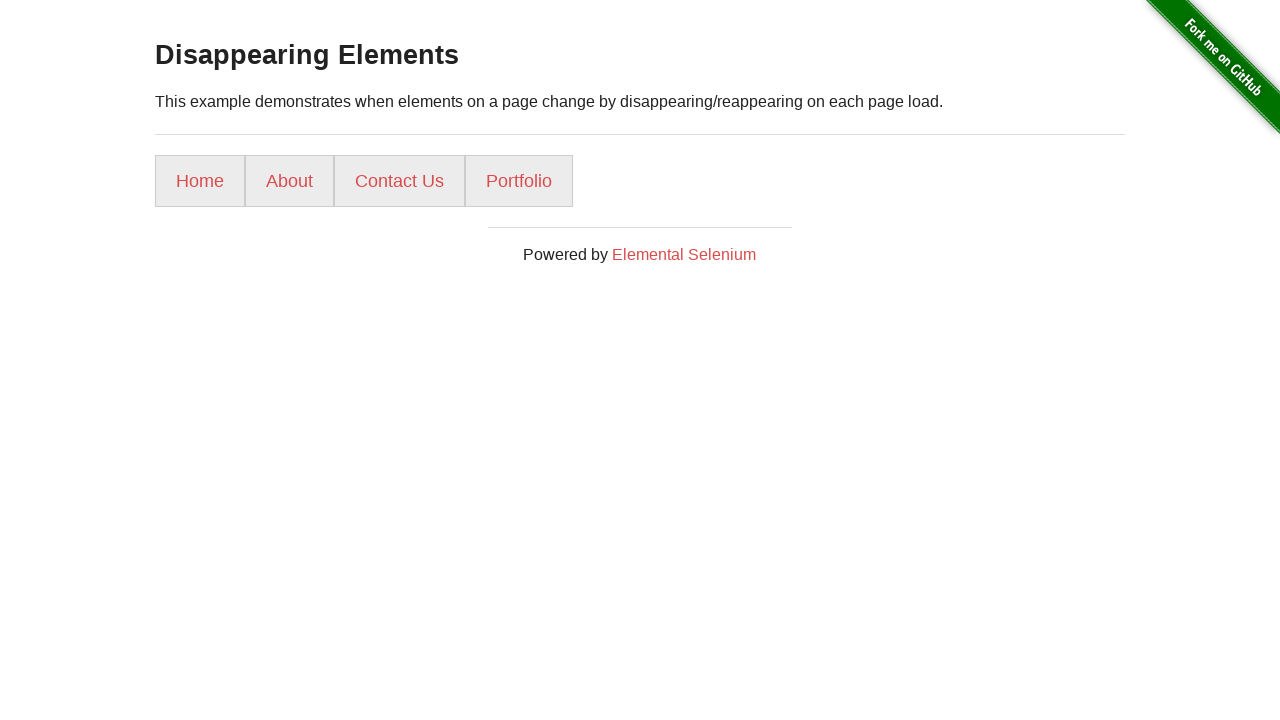

Located Gallery element on refresh iteration 5
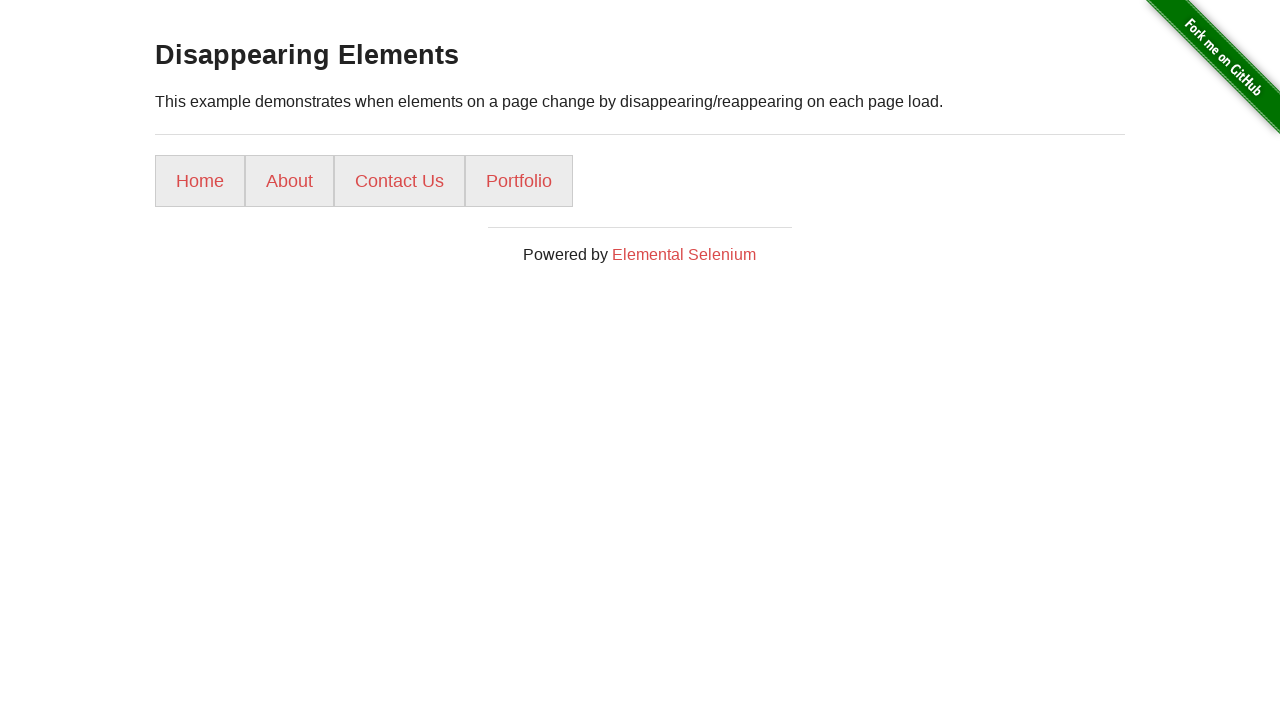

Gallery element is not visible on refresh iteration 5
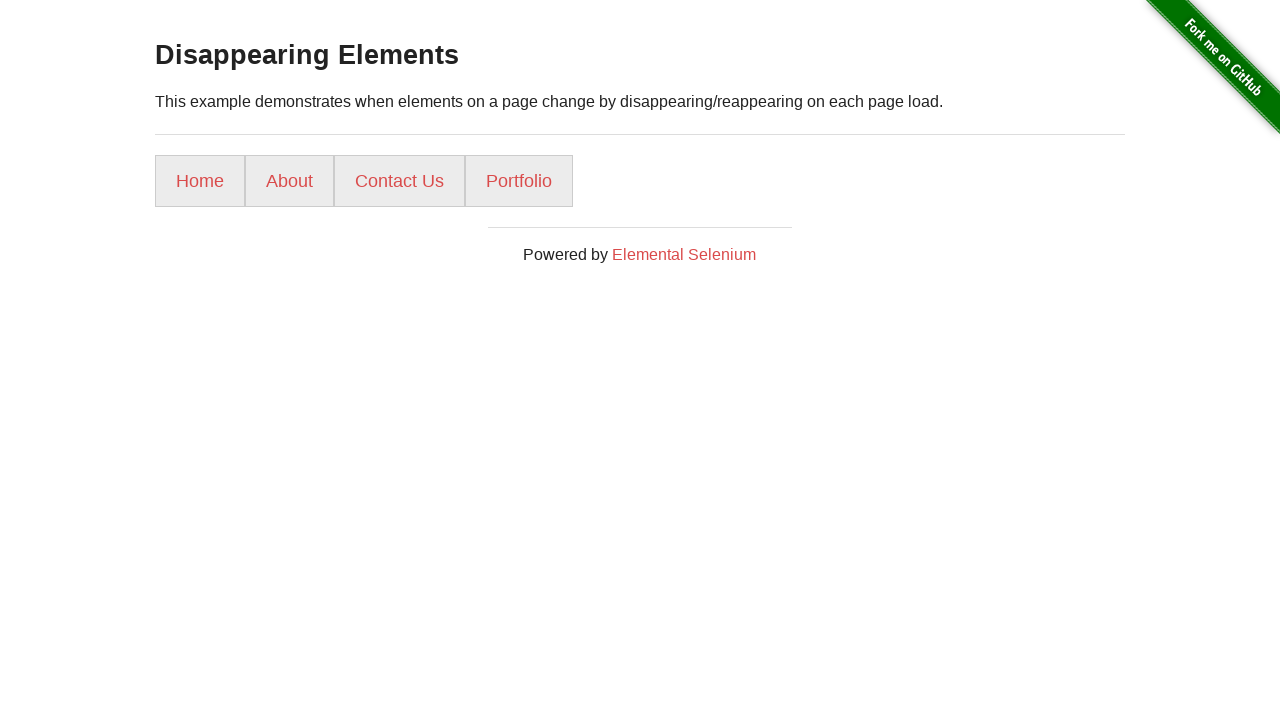

Page reloaded on iteration 5
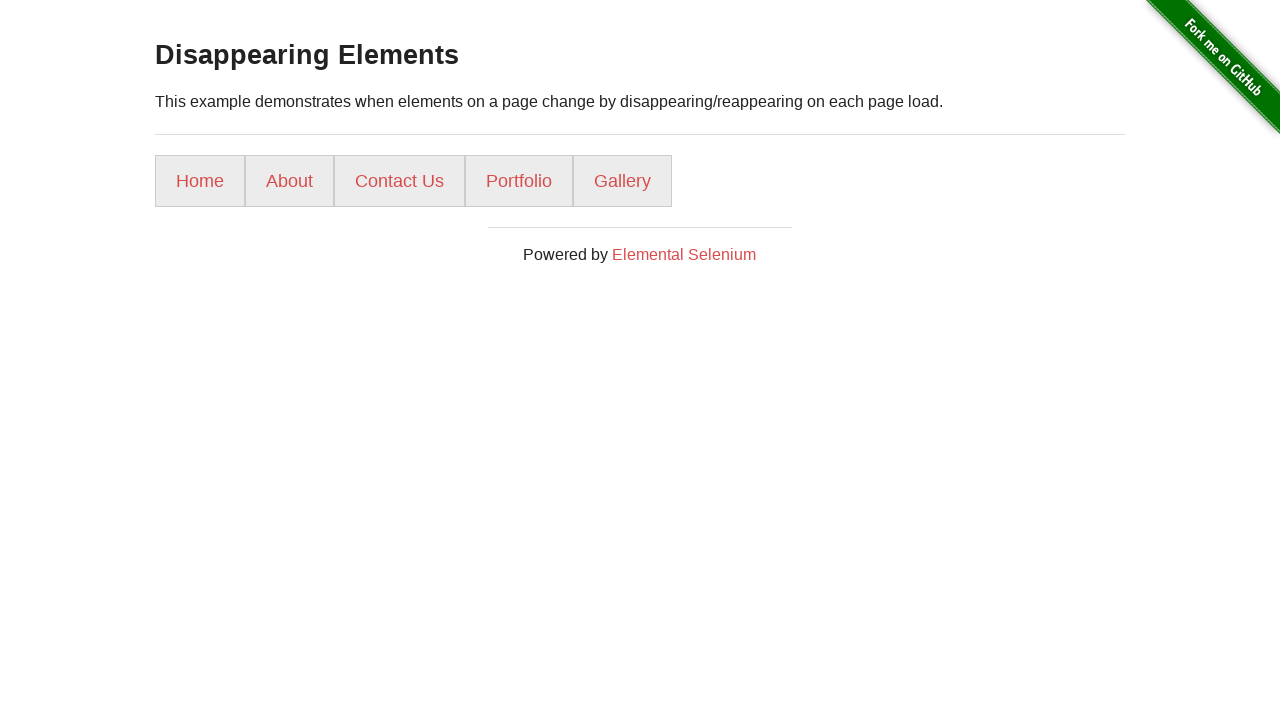

Page loaded and stabilized on iteration 5
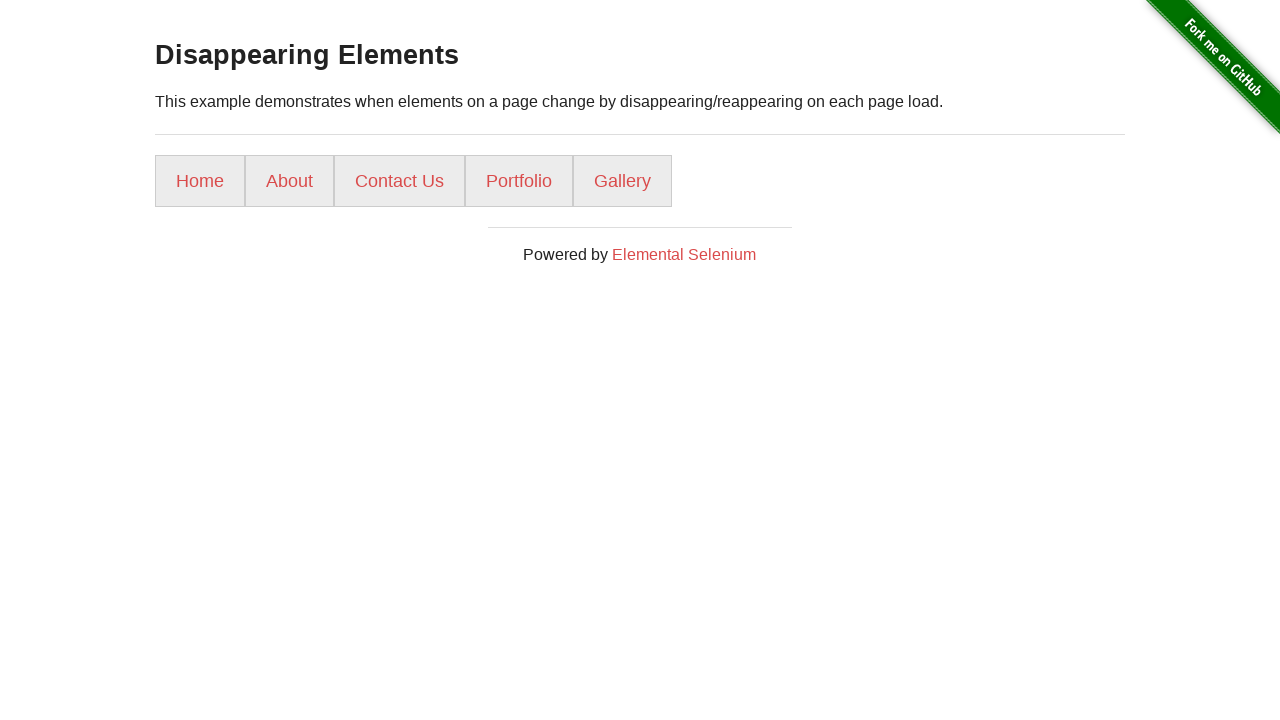

Located Gallery element on refresh iteration 6
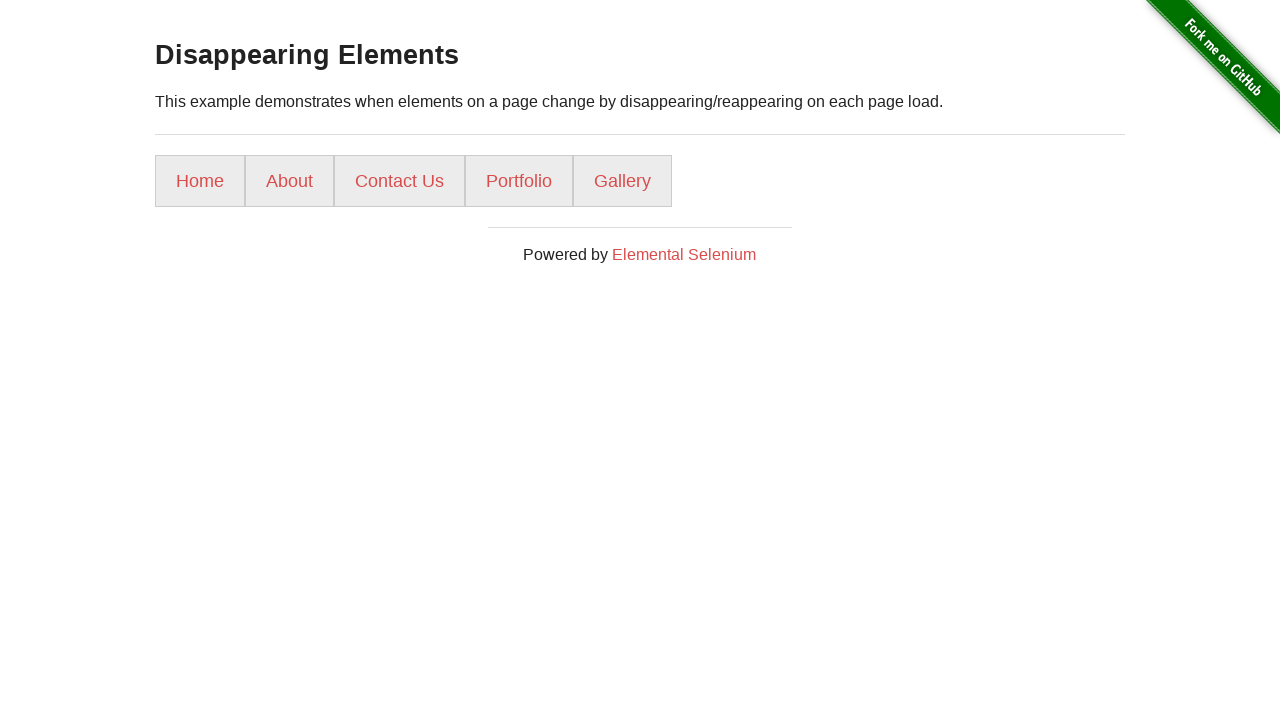

Gallery element is visible on refresh iteration 6
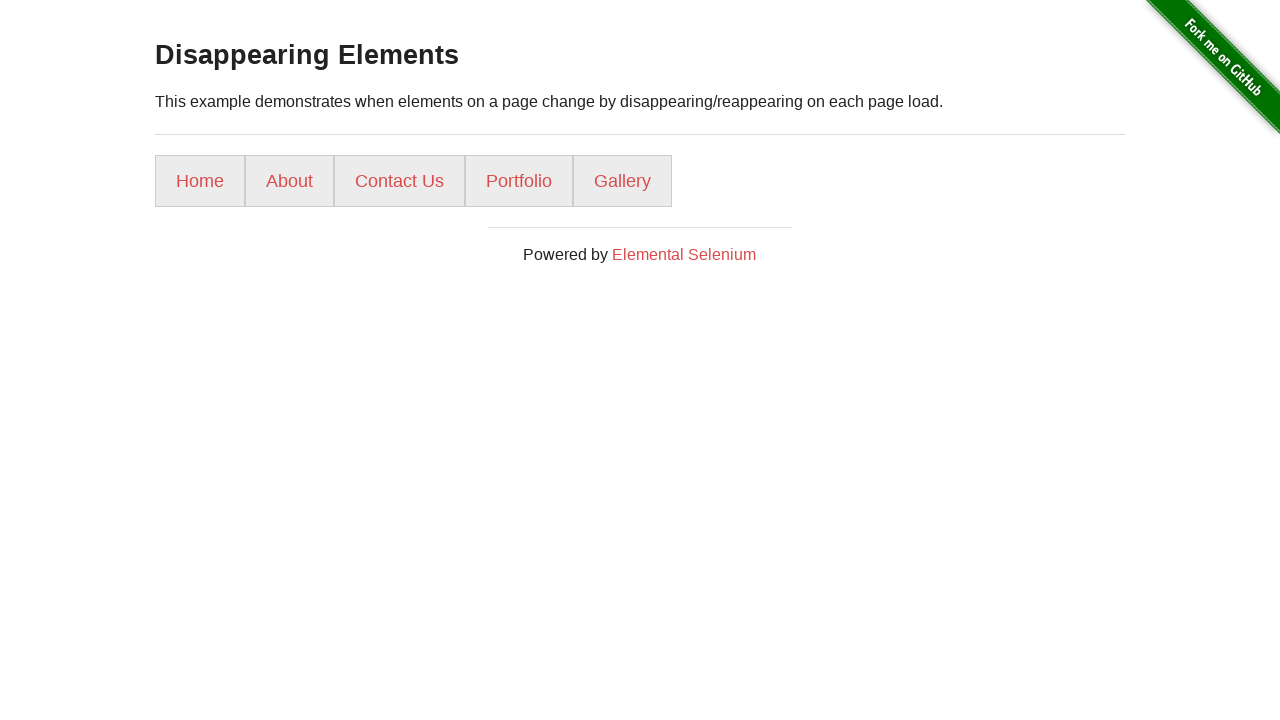

Page reloaded on iteration 6
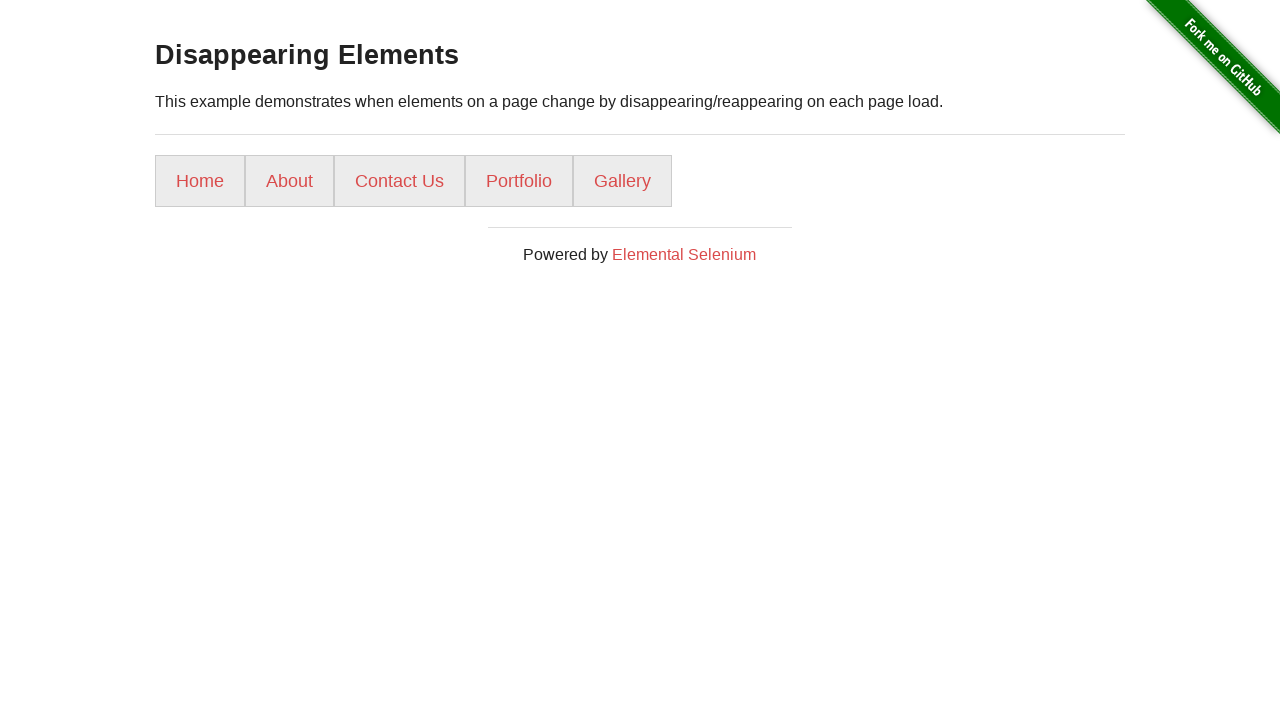

Page loaded and stabilized on iteration 6
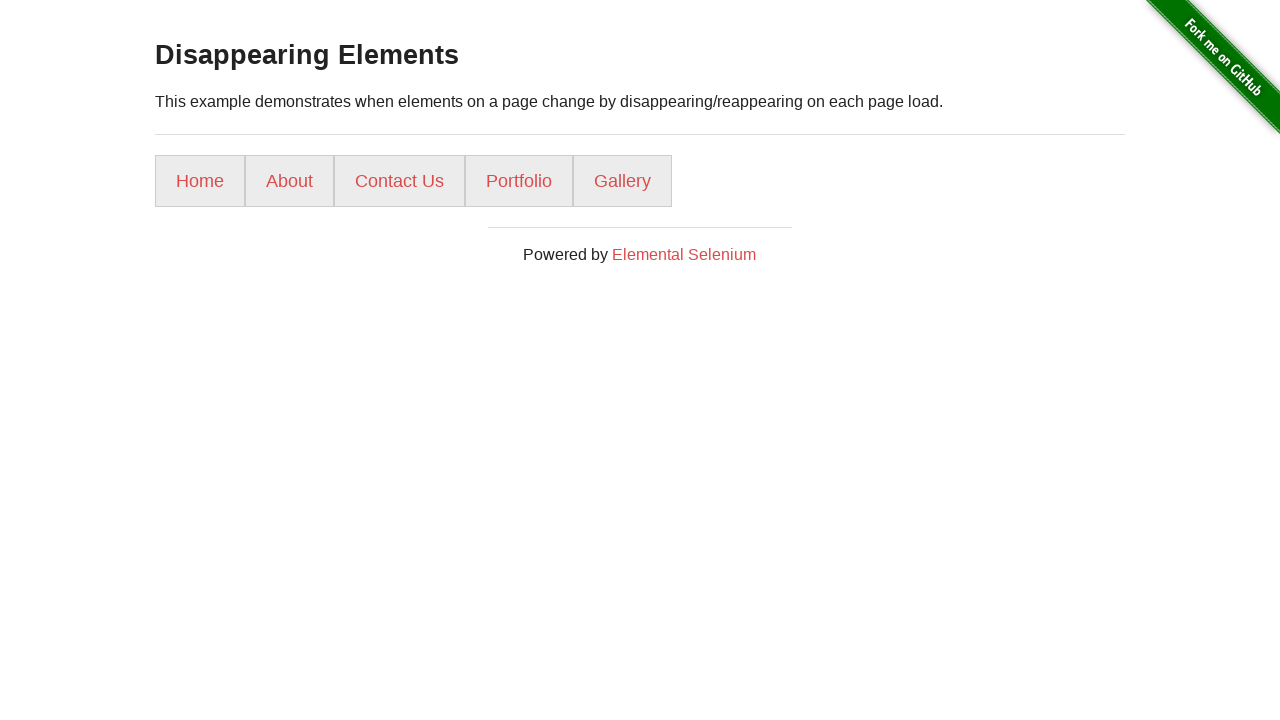

Located Gallery element on refresh iteration 7
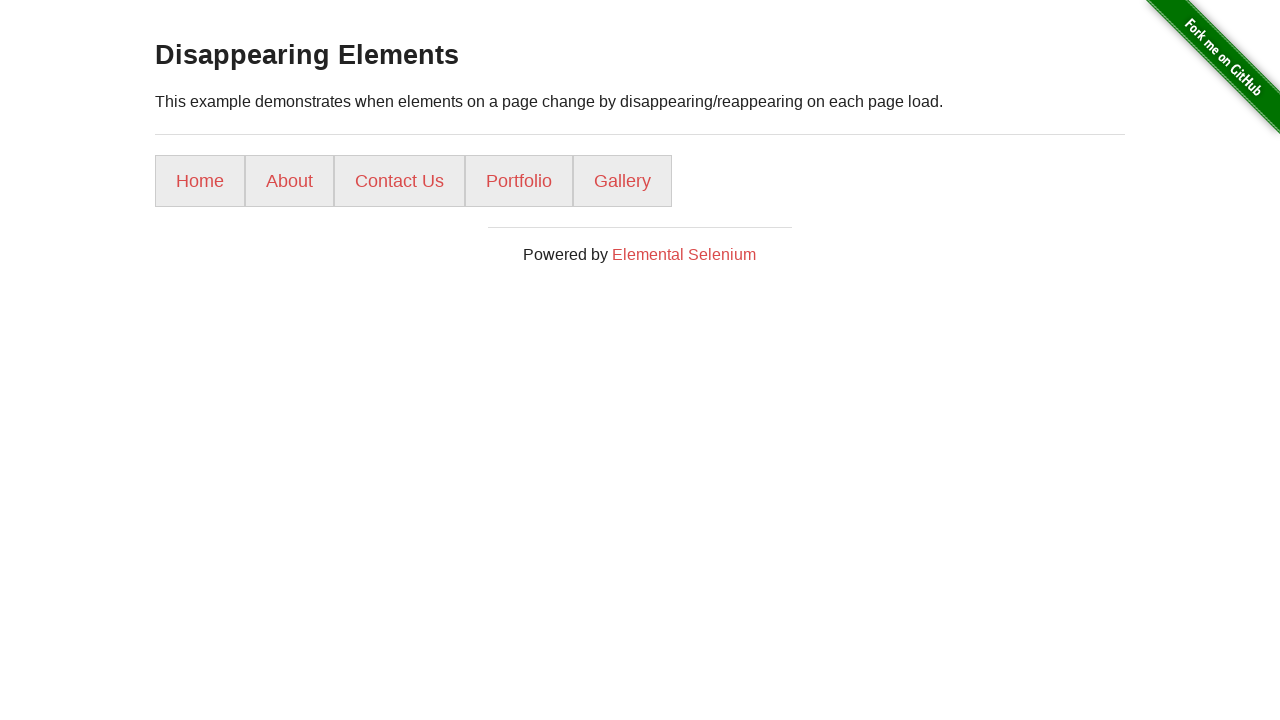

Gallery element is visible on refresh iteration 7
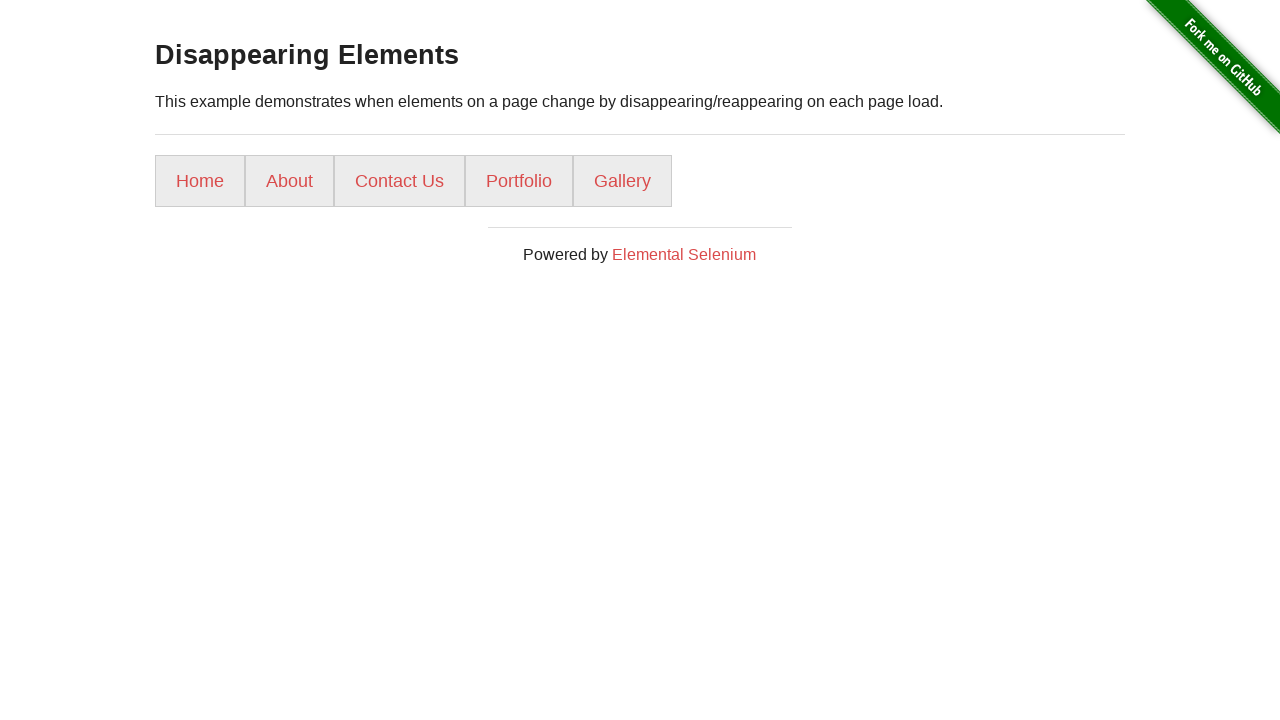

Page reloaded on iteration 7
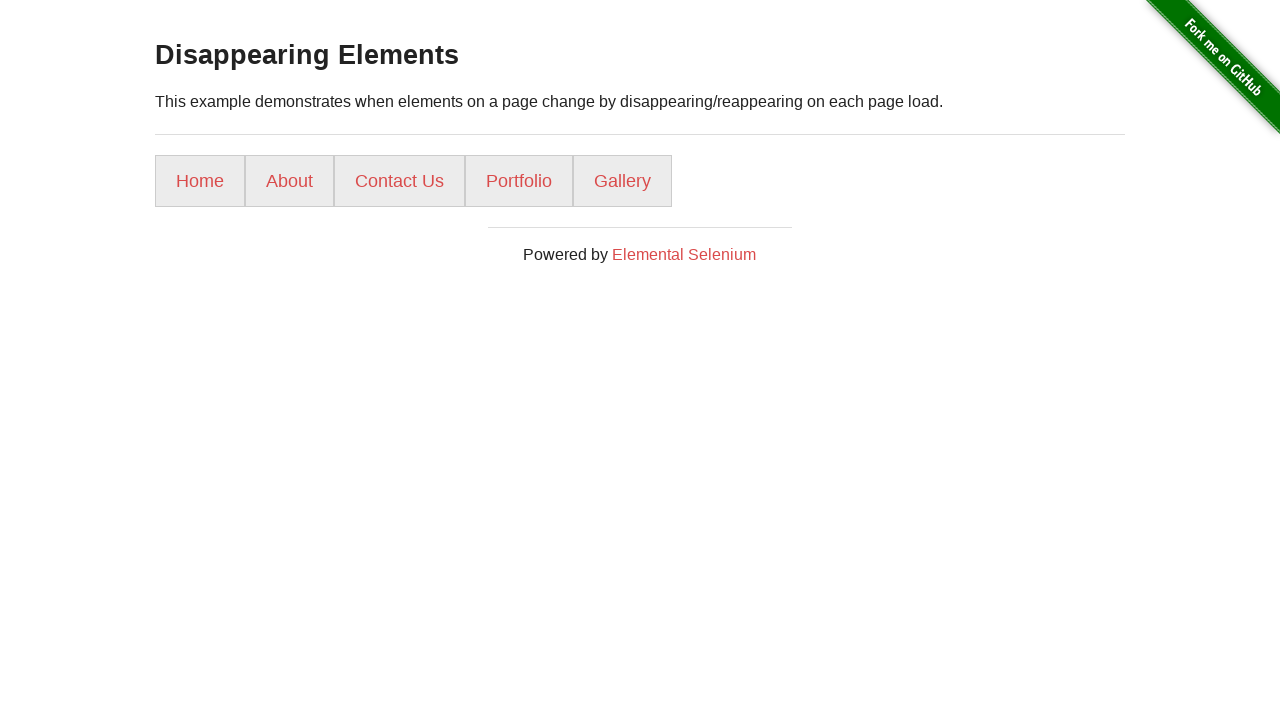

Page loaded and stabilized on iteration 7
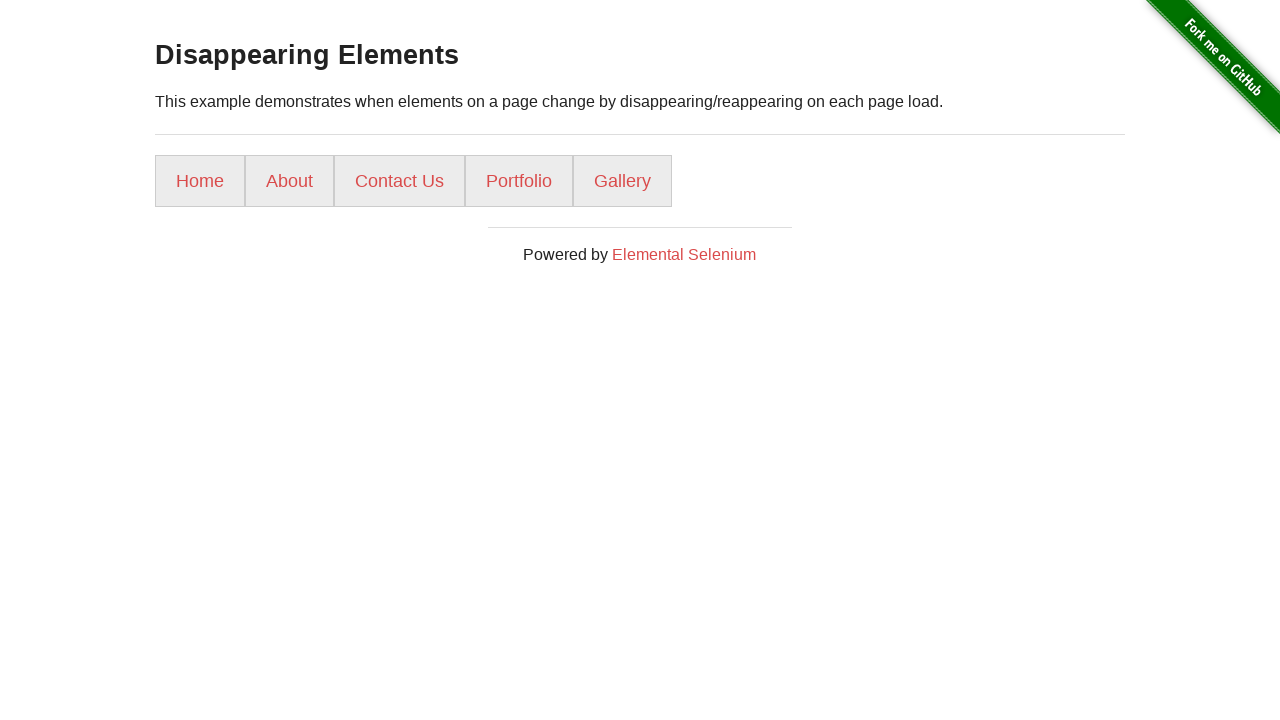

Located Gallery element on refresh iteration 8
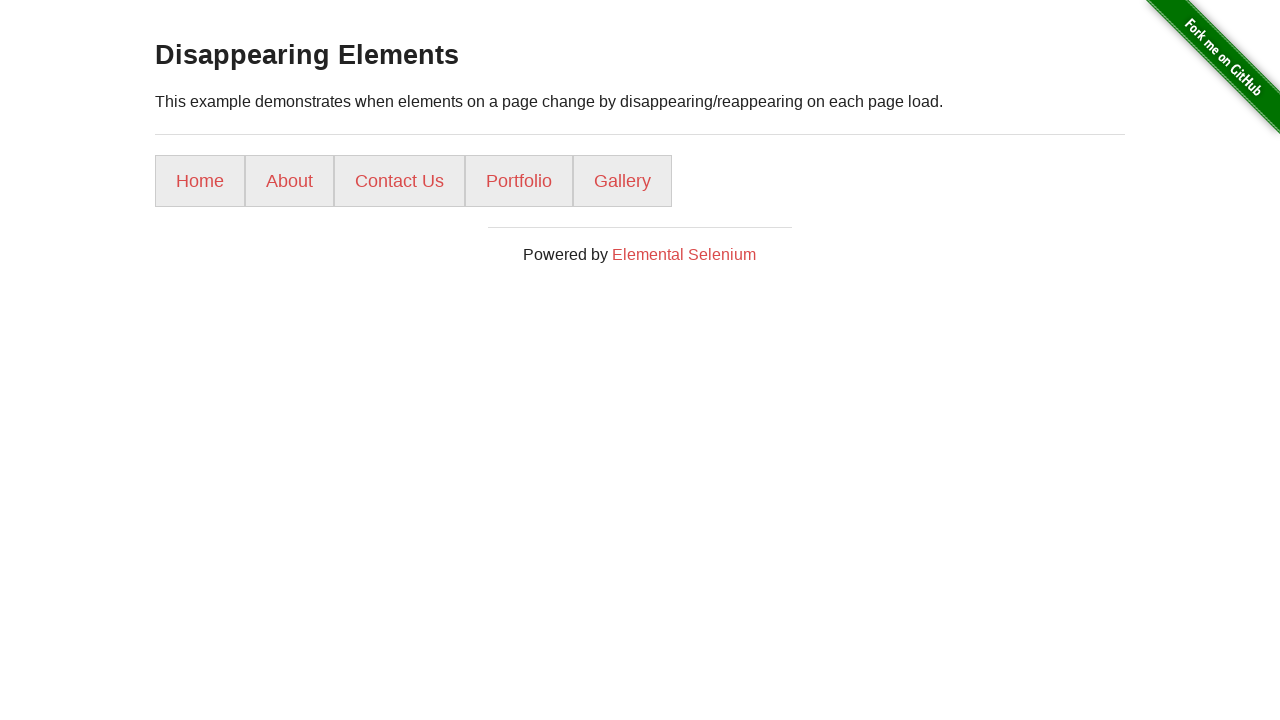

Gallery element is visible on refresh iteration 8
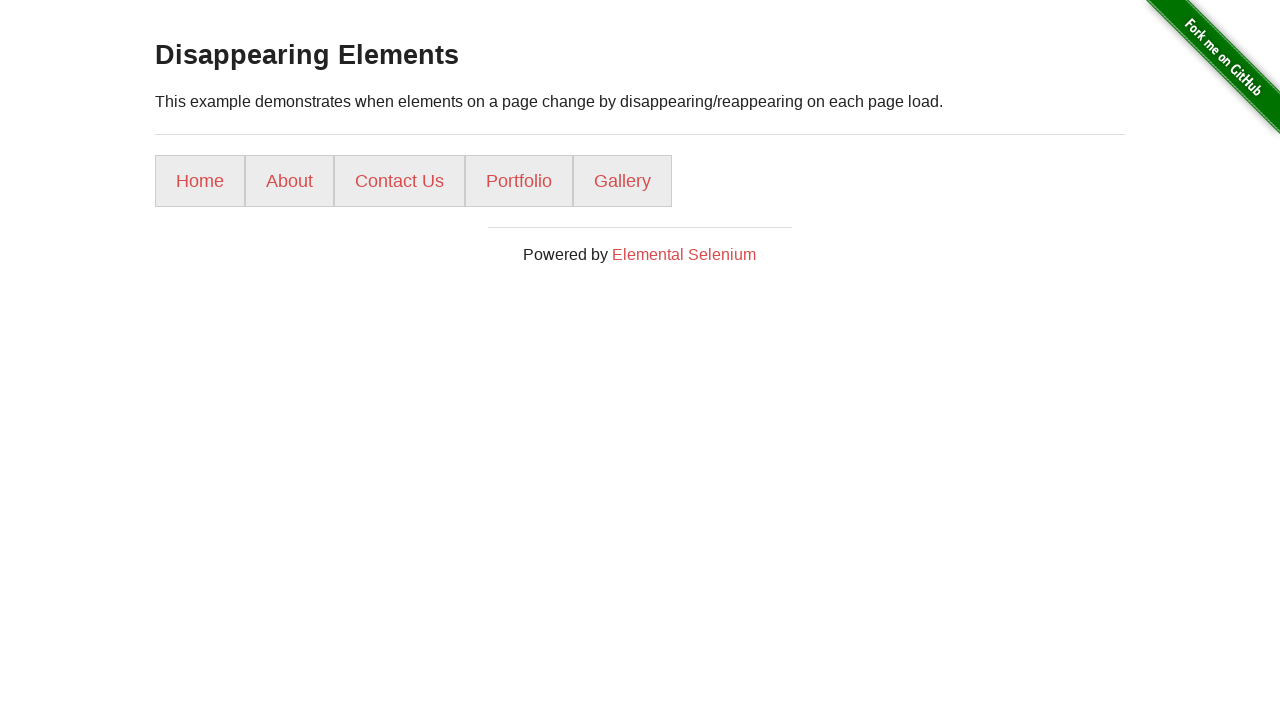

Page reloaded on iteration 8
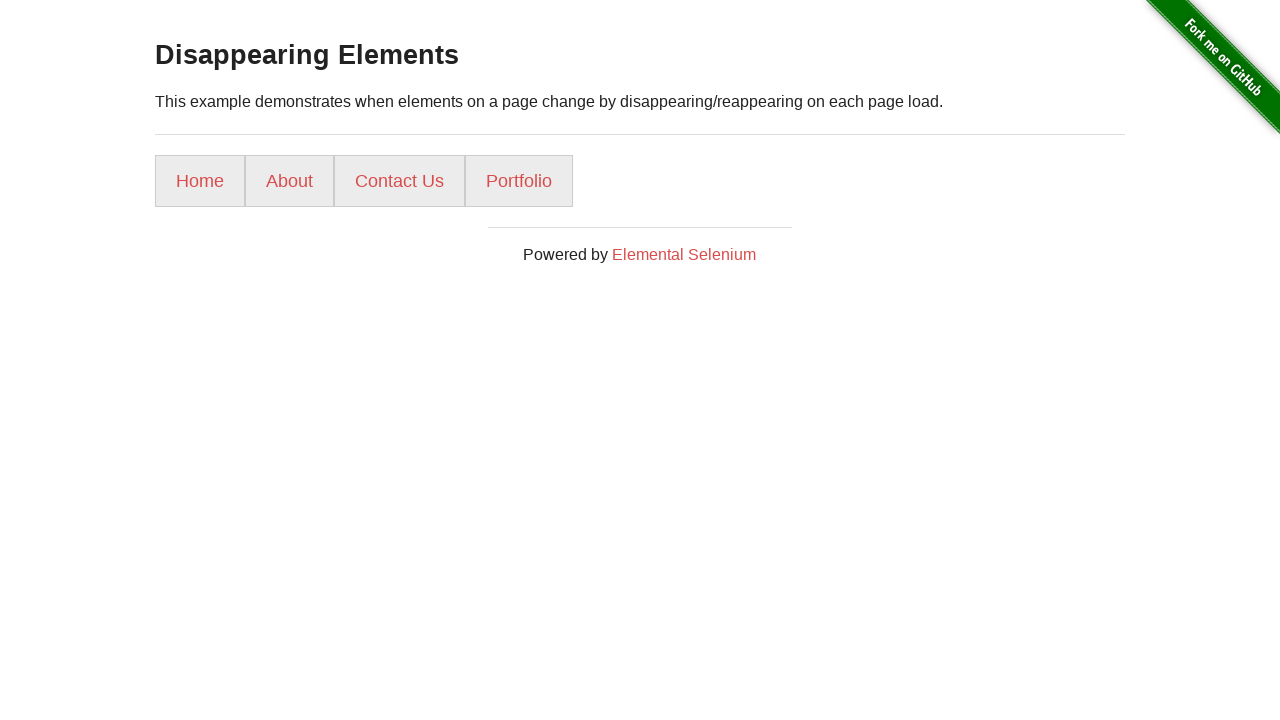

Page loaded and stabilized on iteration 8
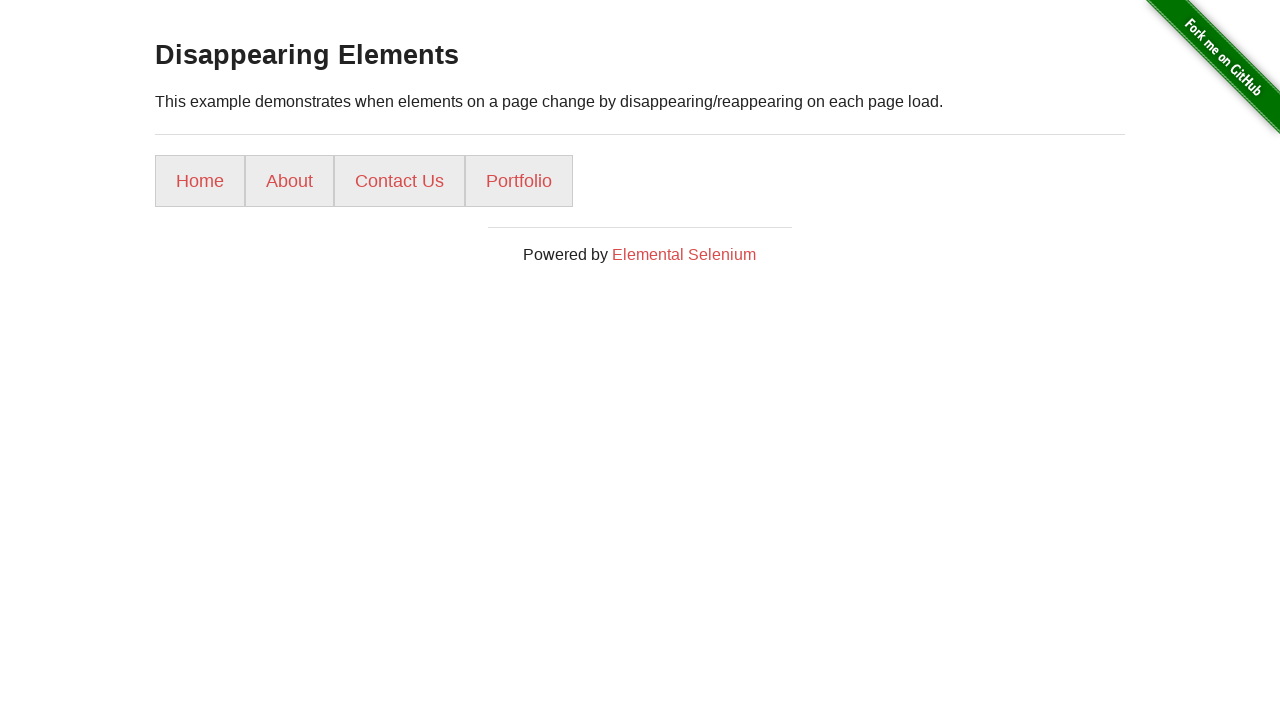

Located Gallery element on refresh iteration 9
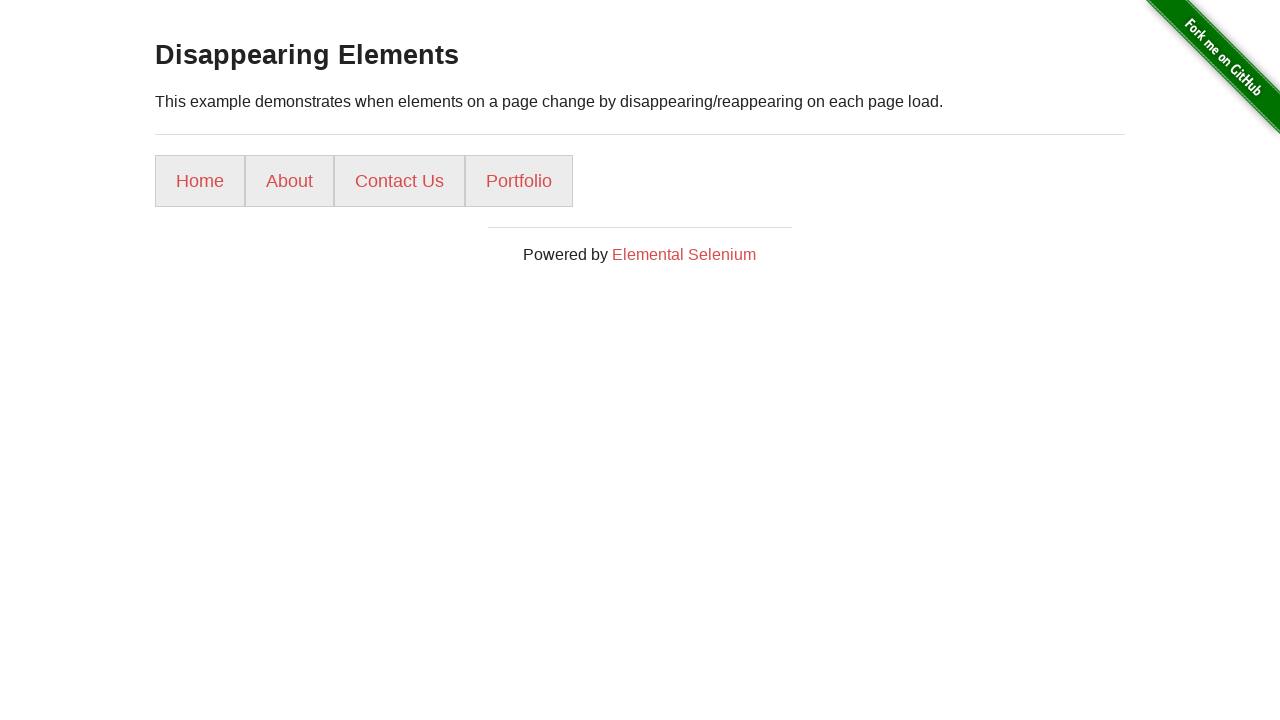

Gallery element is not visible on refresh iteration 9
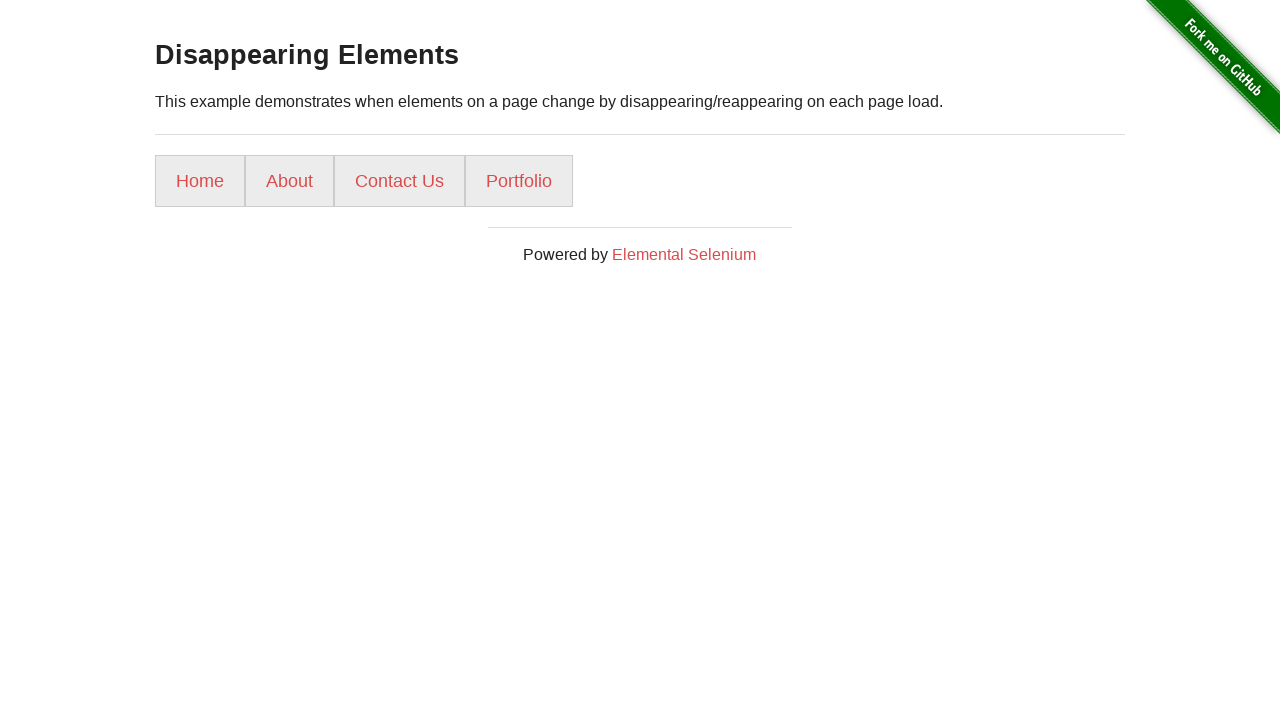

Page reloaded on iteration 9
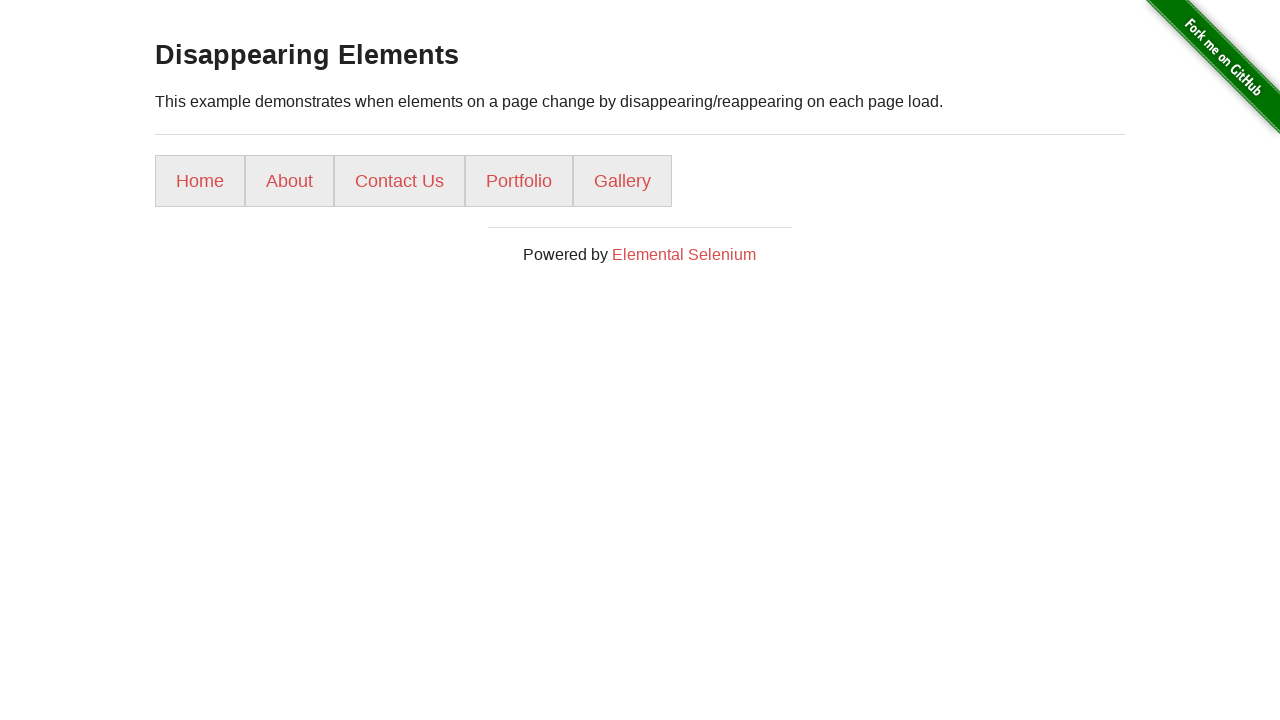

Page loaded and stabilized on iteration 9
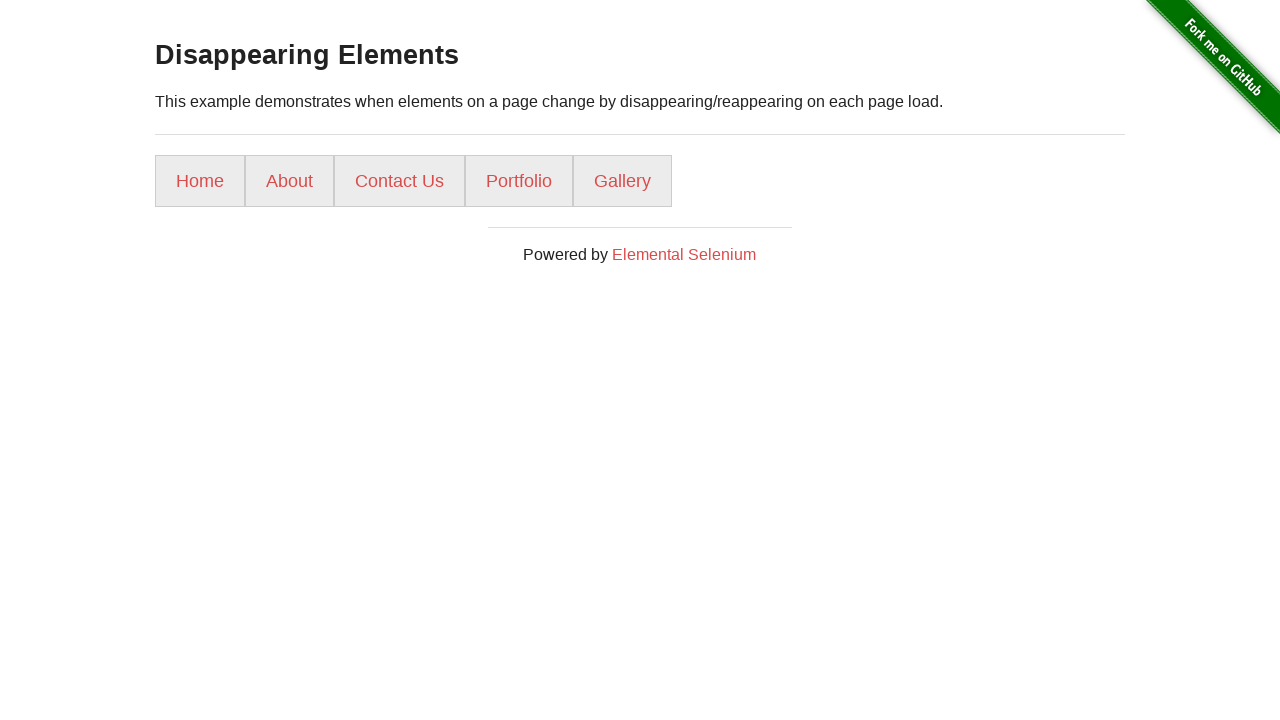

Located Gallery element on refresh iteration 10
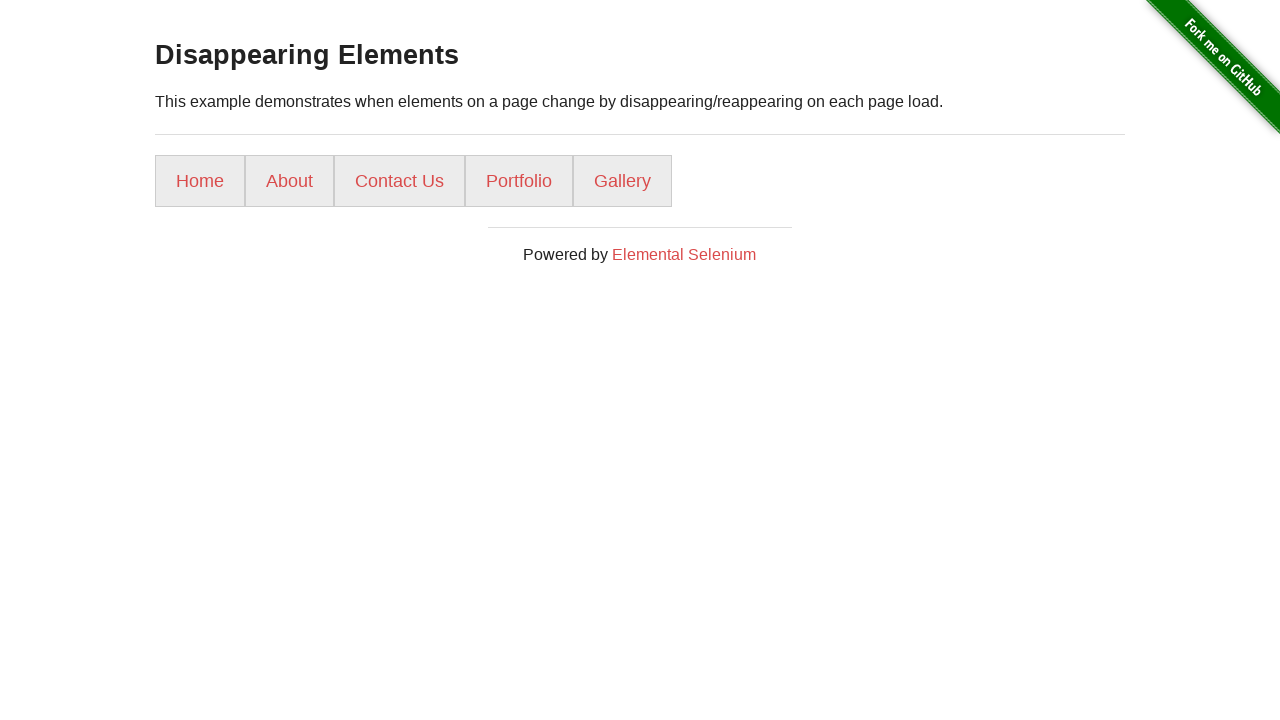

Gallery element is visible on refresh iteration 10
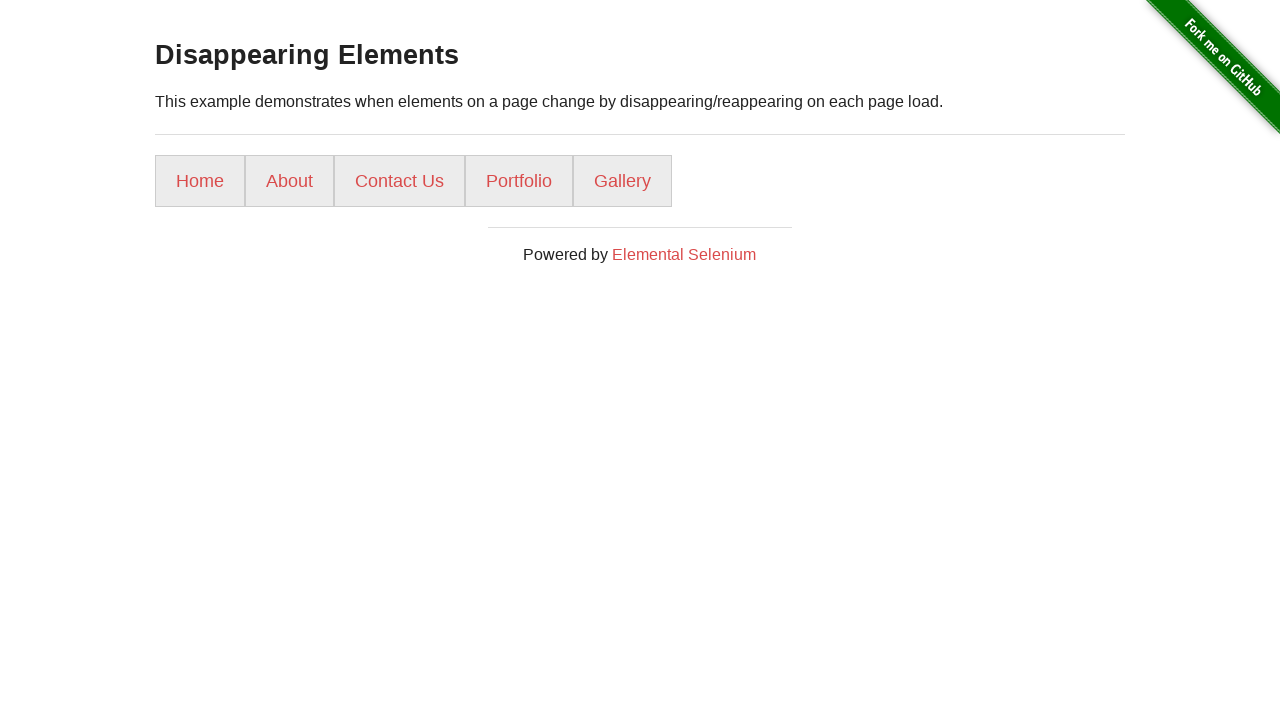

Page reloaded on iteration 10
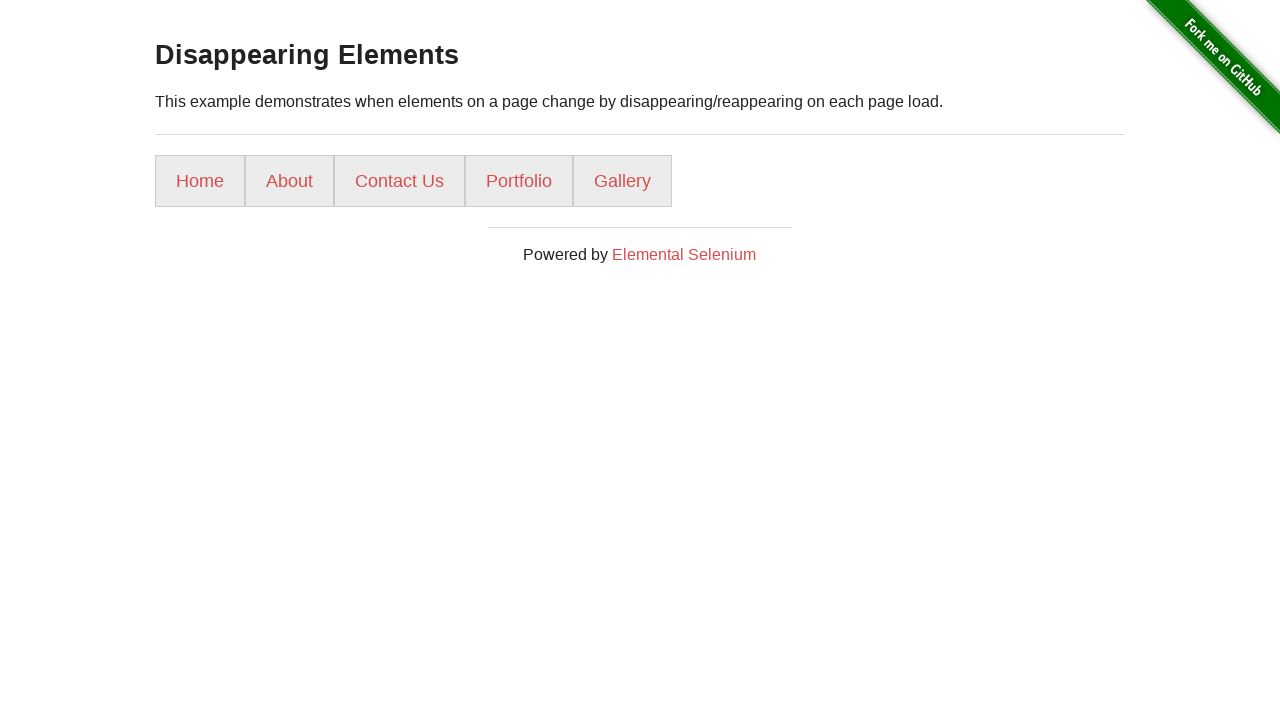

Page loaded and stabilized on iteration 10
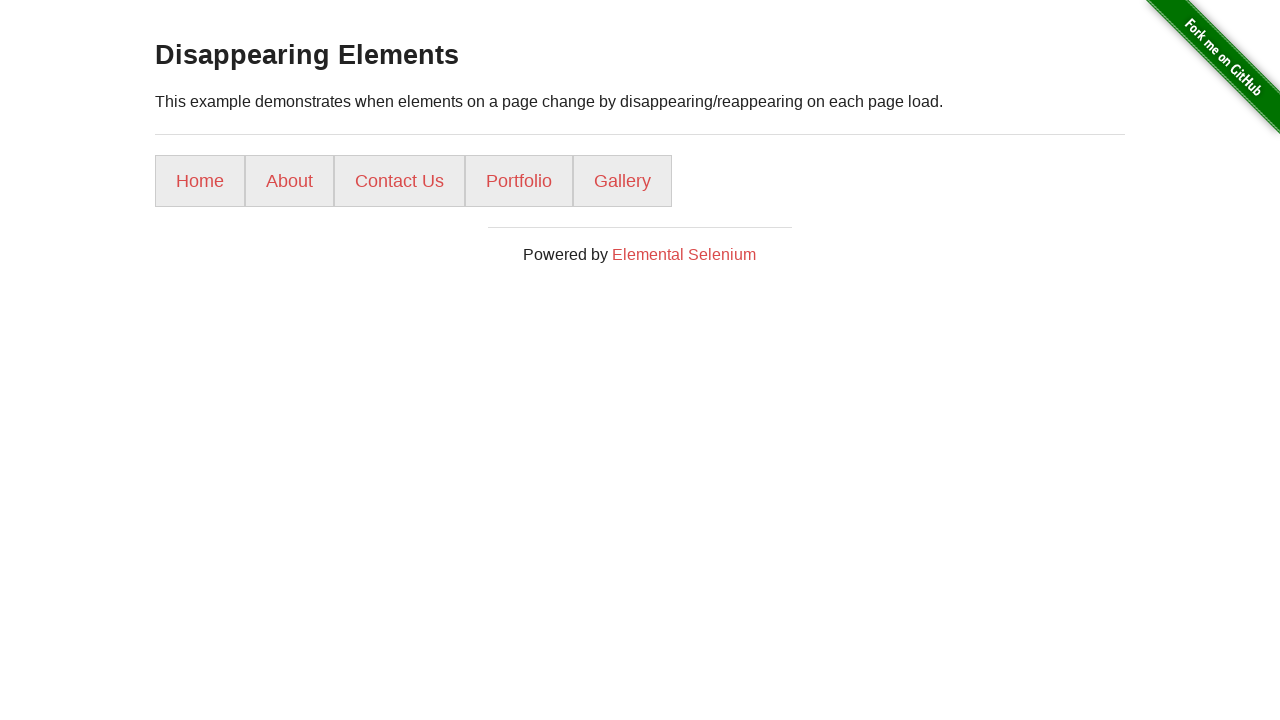

Test completed: Gallery element appeared 6 times in 10 page reloads
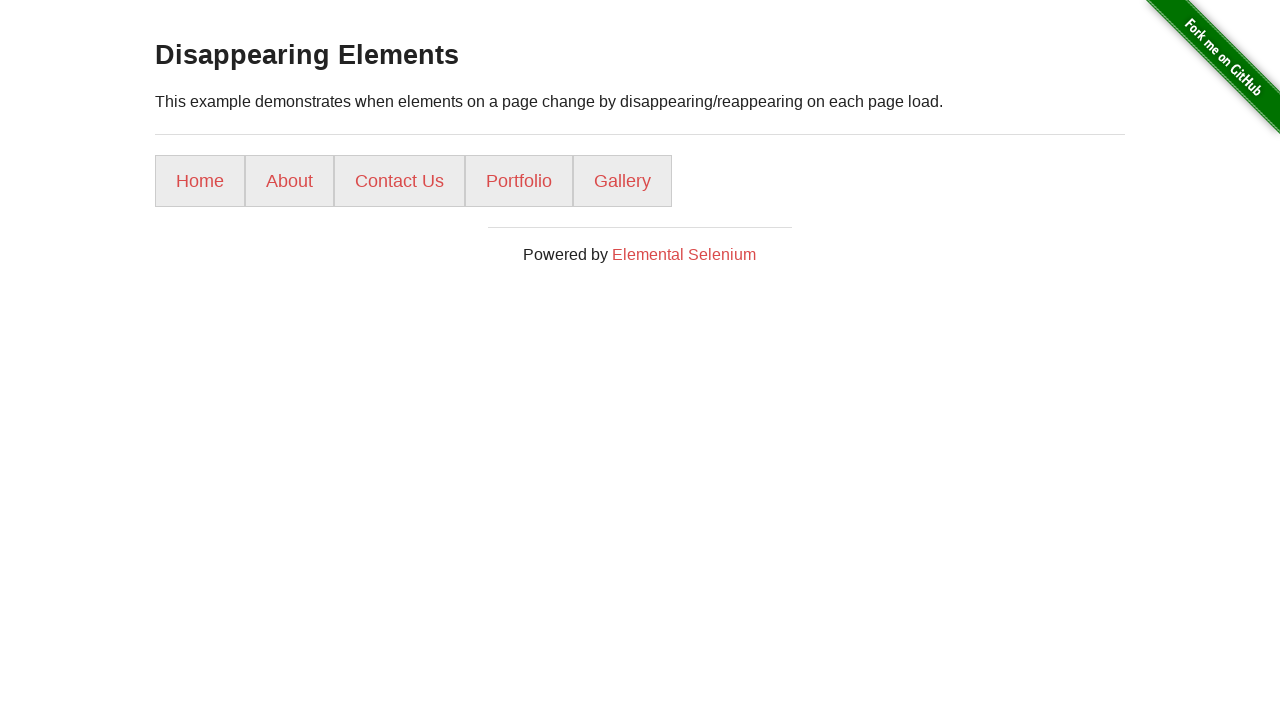

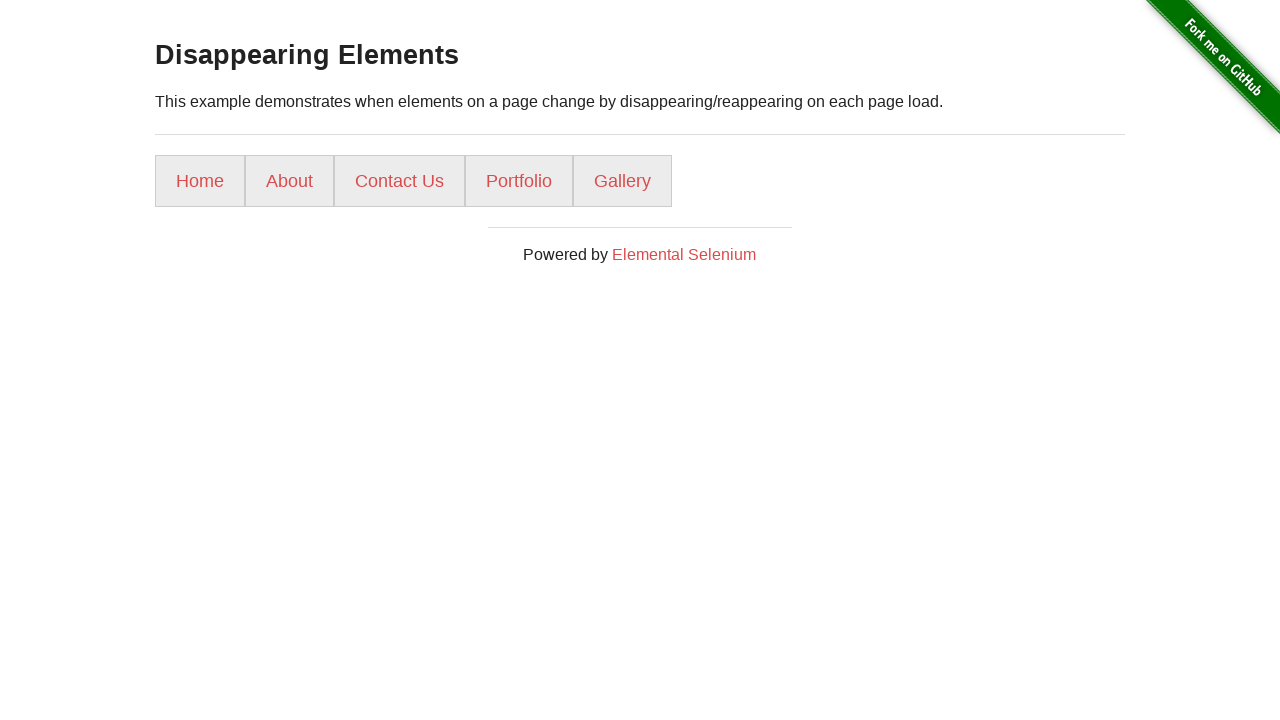